Tests selecting and deselecting multiple checkboxes on a form with various medical condition options

Starting URL: https://automationfc.github.io/multiple-fields/

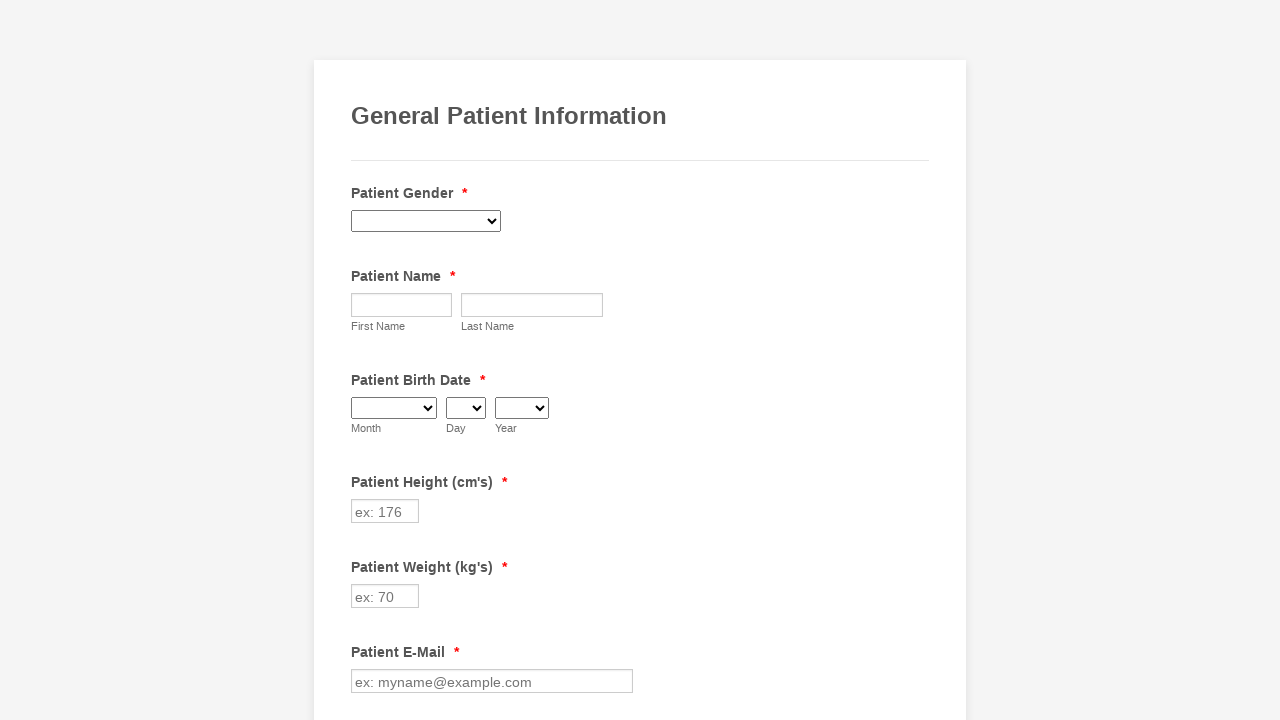

Retrieved all medical condition checkboxes from the form
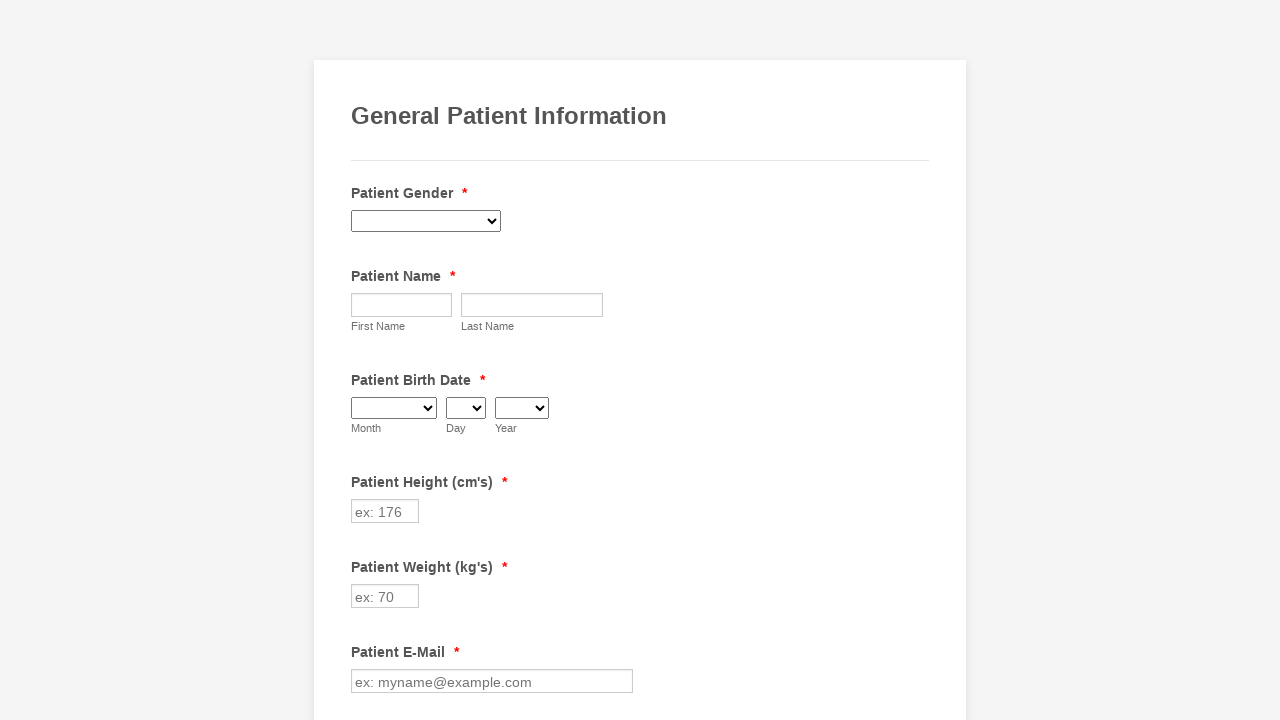

Selected a medical condition checkbox at (362, 360) on span.form-checkbox-item>input >> nth=0
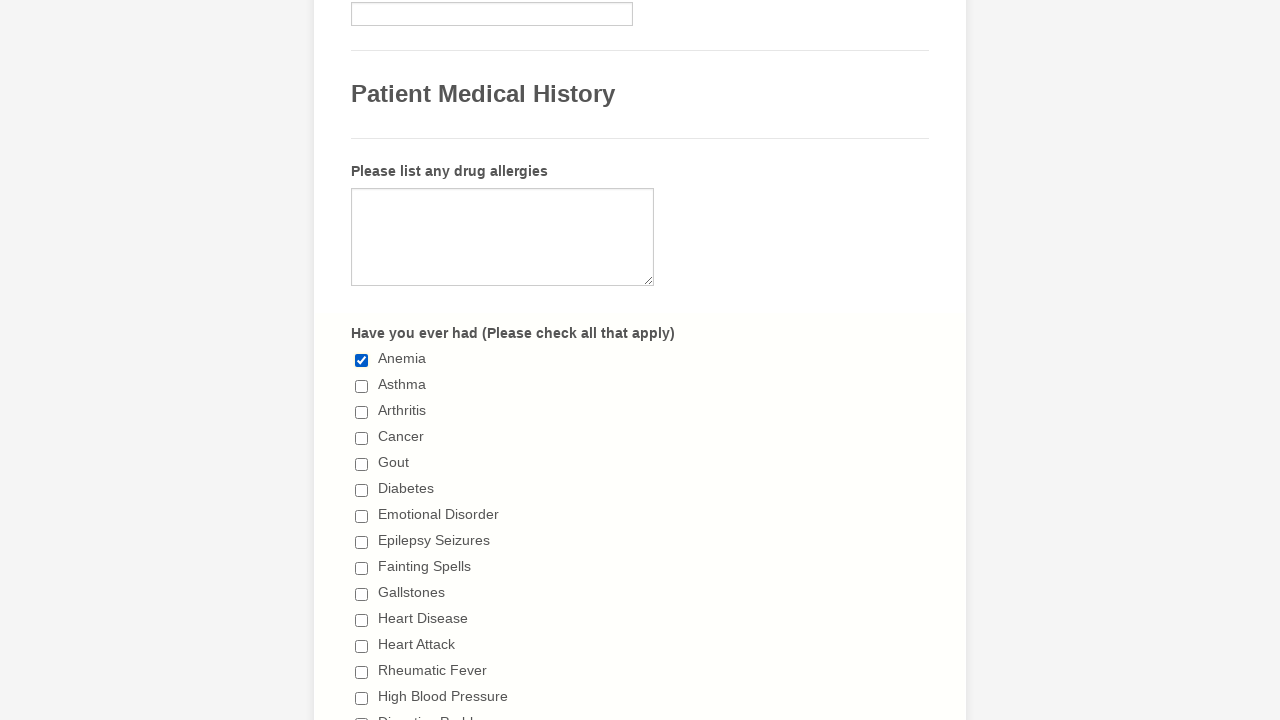

Selected a medical condition checkbox at (362, 386) on span.form-checkbox-item>input >> nth=1
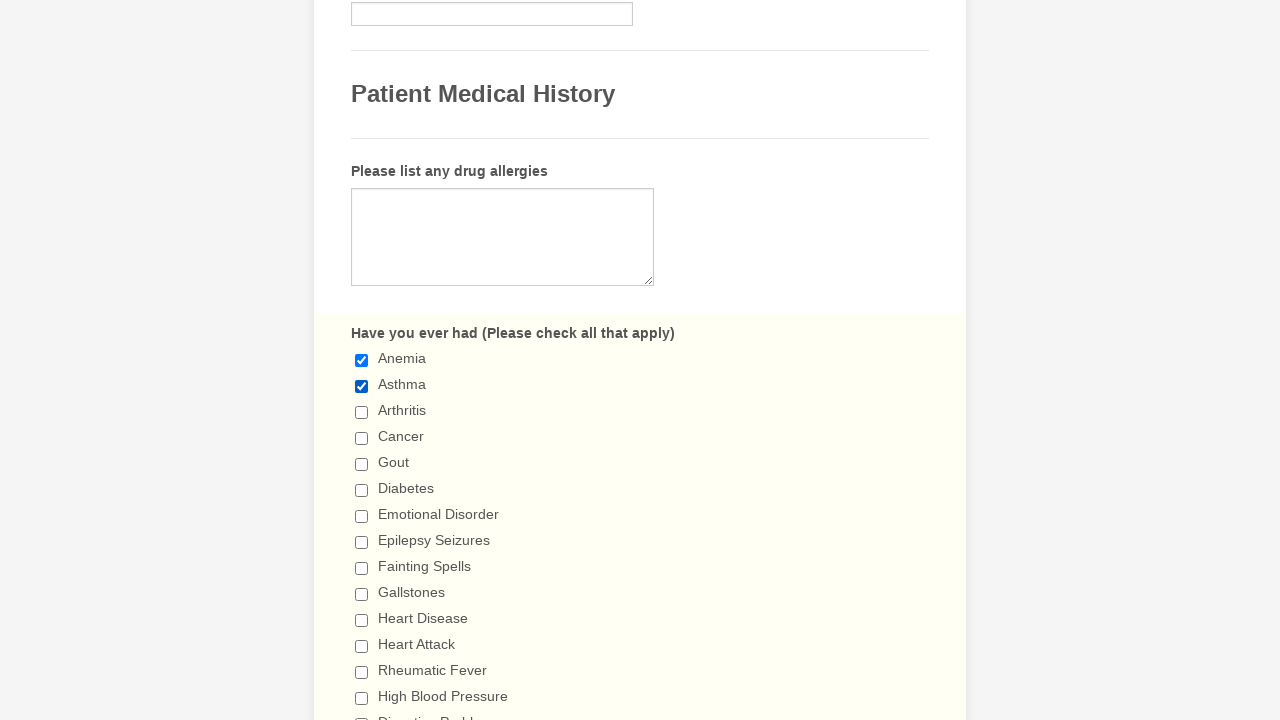

Selected a medical condition checkbox at (362, 412) on span.form-checkbox-item>input >> nth=2
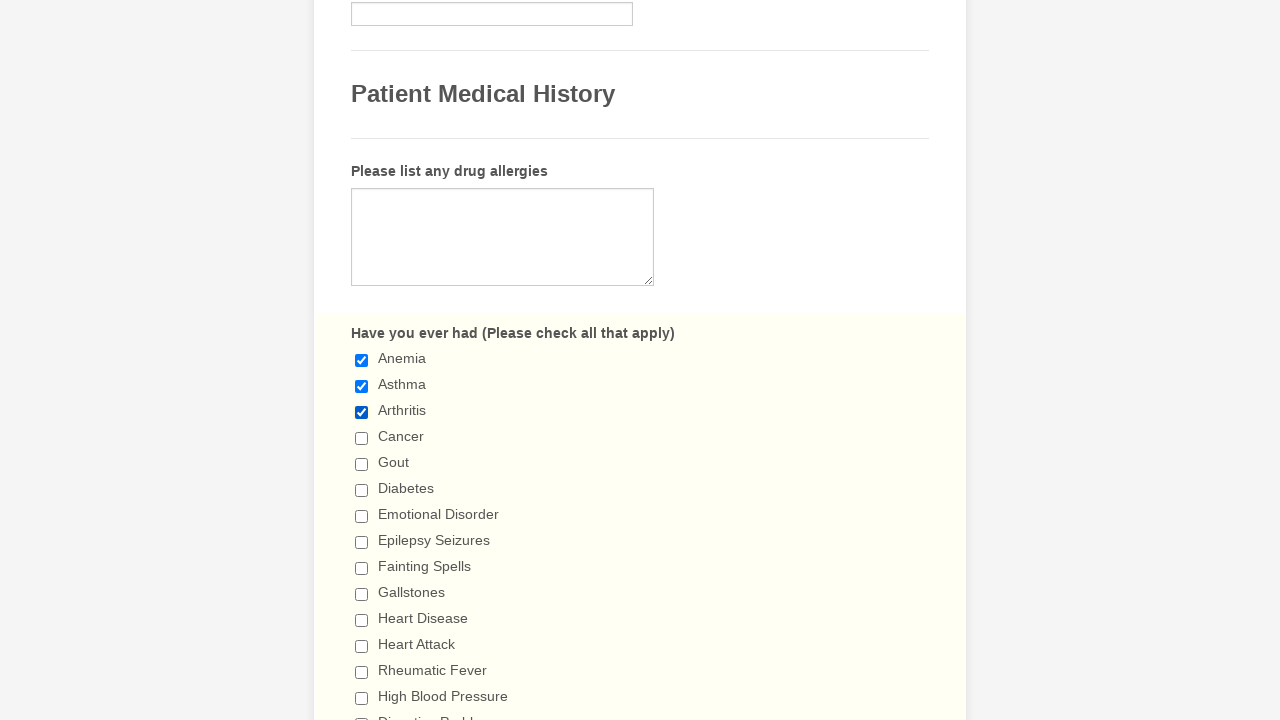

Selected a medical condition checkbox at (362, 438) on span.form-checkbox-item>input >> nth=3
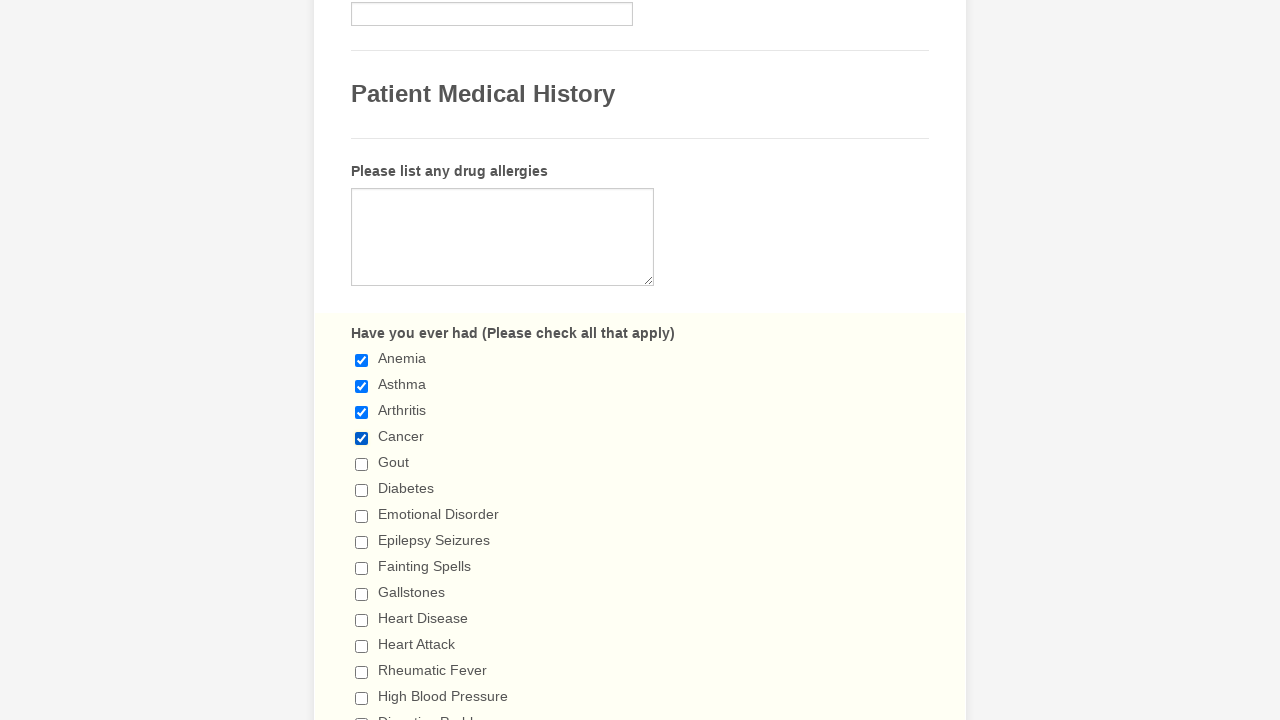

Selected a medical condition checkbox at (362, 464) on span.form-checkbox-item>input >> nth=4
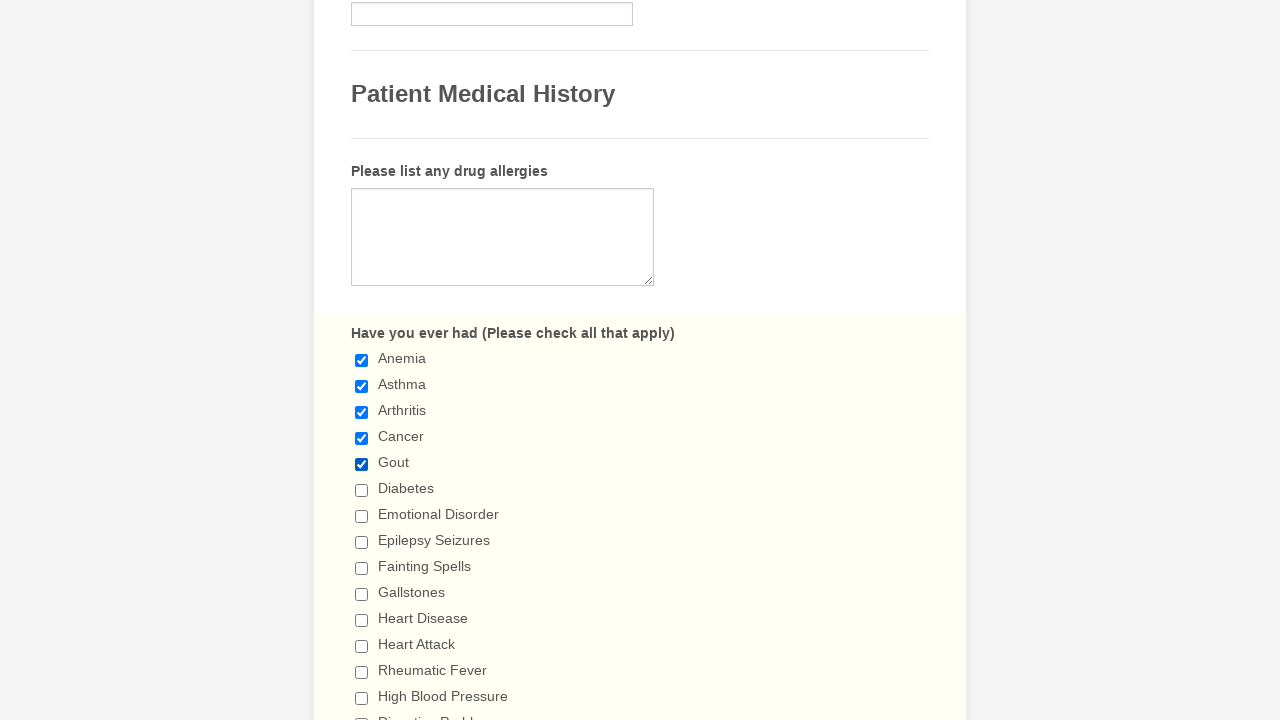

Selected a medical condition checkbox at (362, 490) on span.form-checkbox-item>input >> nth=5
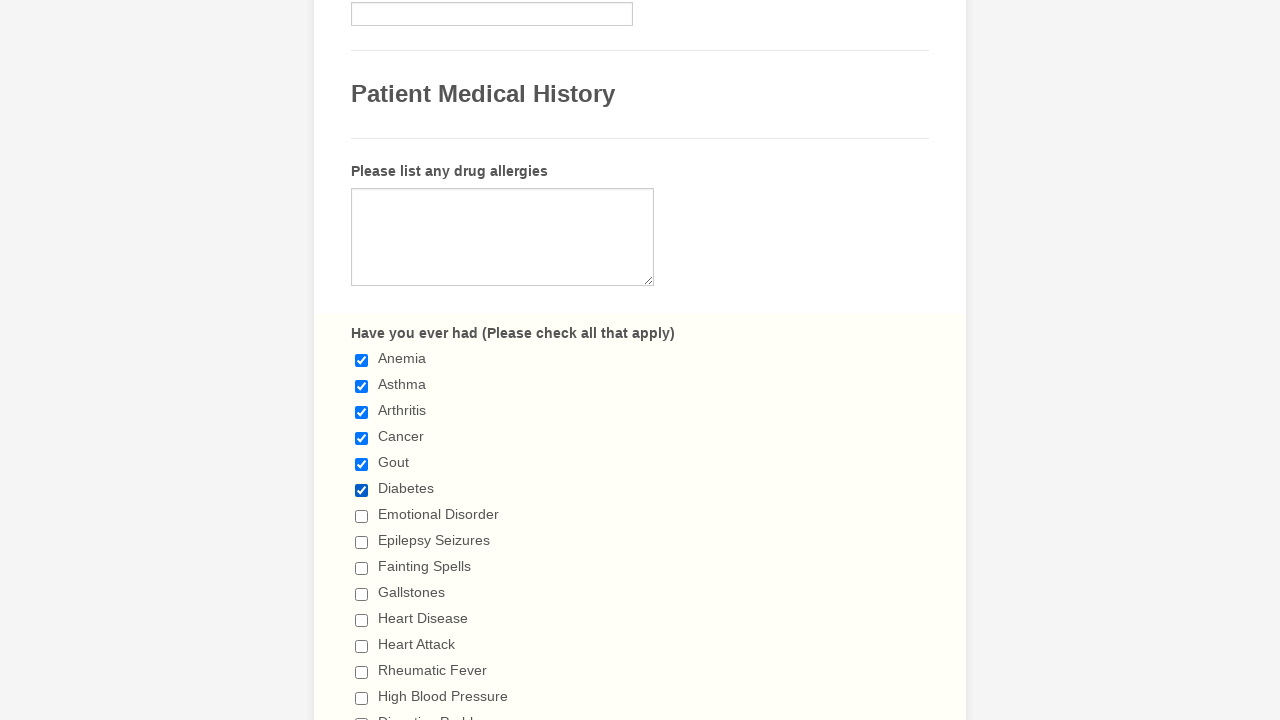

Selected a medical condition checkbox at (362, 516) on span.form-checkbox-item>input >> nth=6
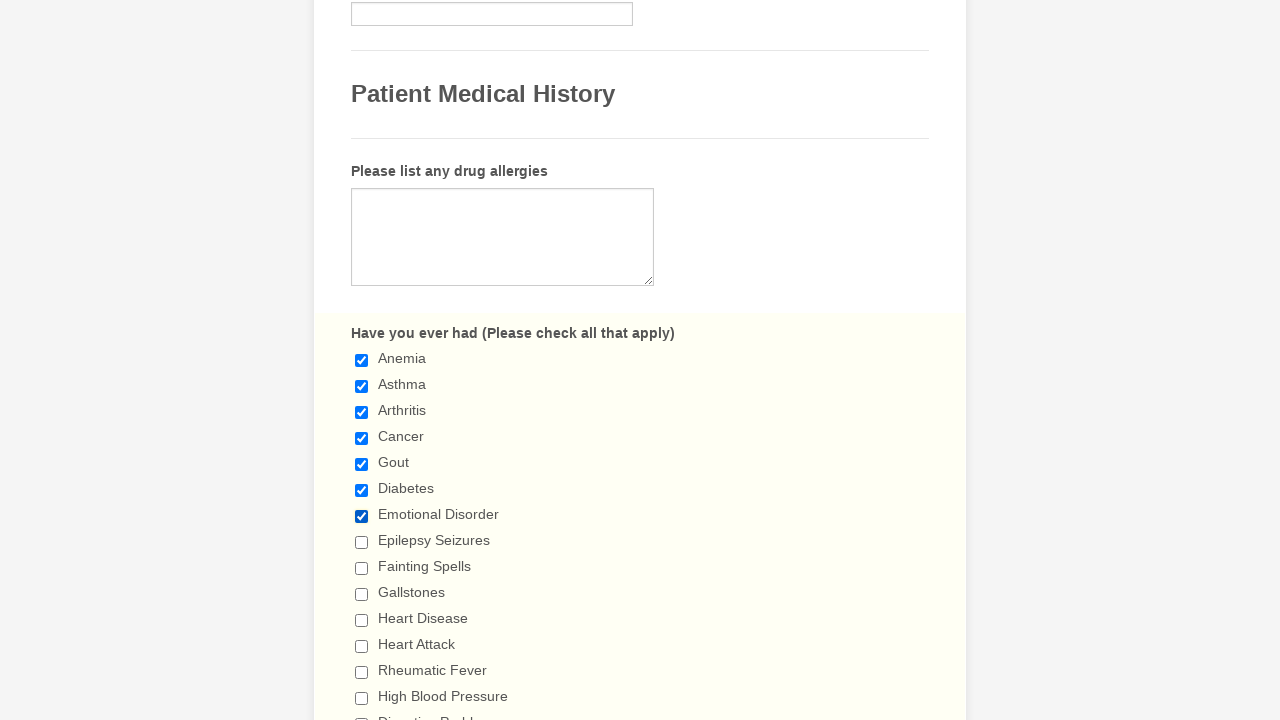

Selected a medical condition checkbox at (362, 542) on span.form-checkbox-item>input >> nth=7
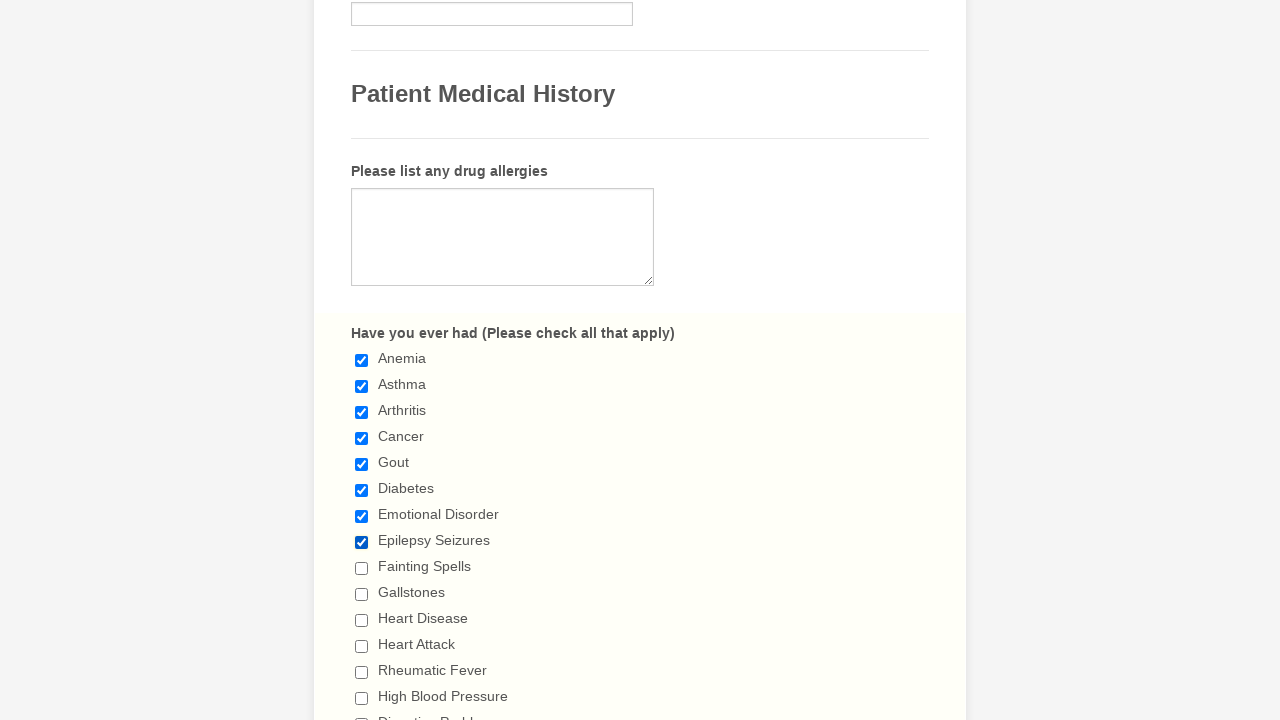

Selected a medical condition checkbox at (362, 568) on span.form-checkbox-item>input >> nth=8
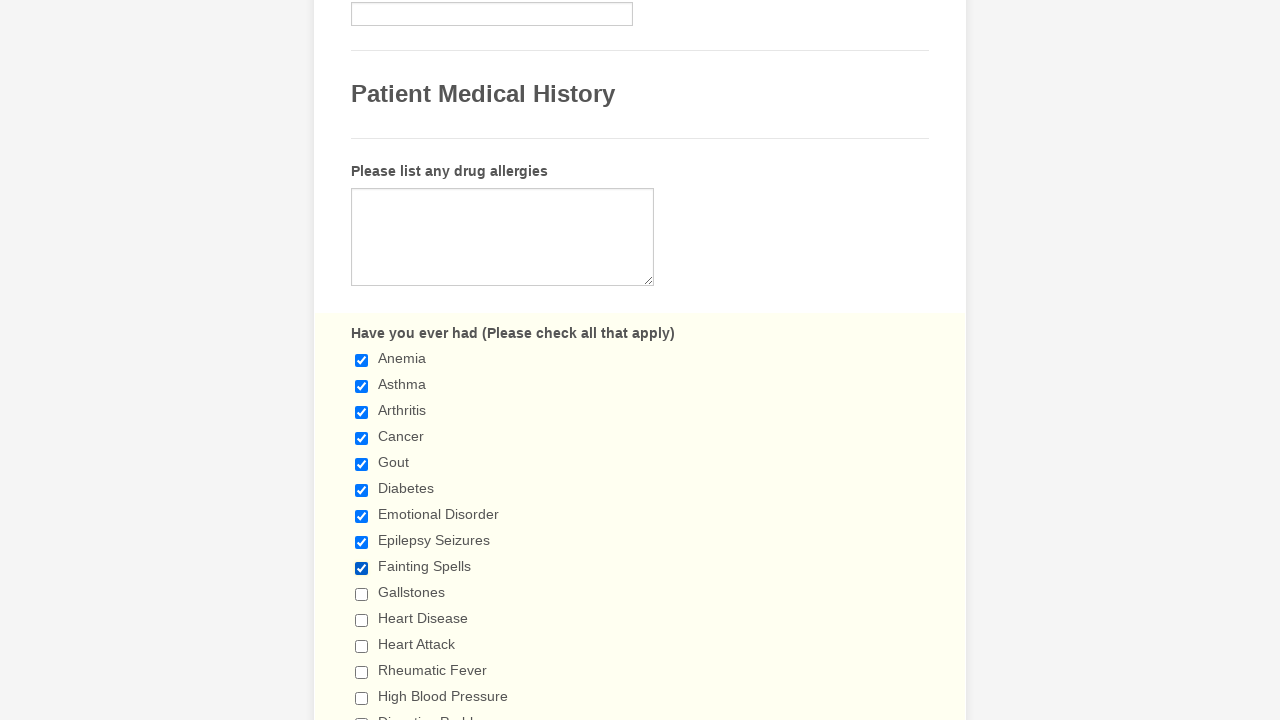

Selected a medical condition checkbox at (362, 594) on span.form-checkbox-item>input >> nth=9
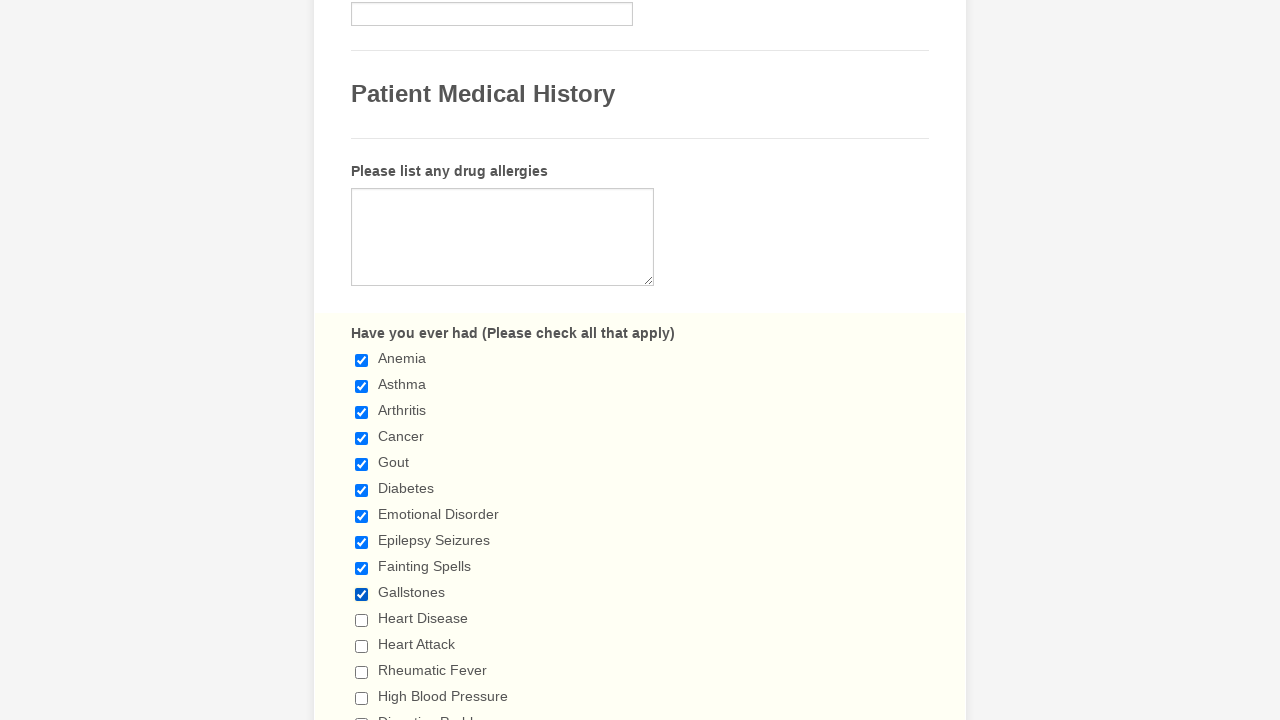

Selected a medical condition checkbox at (362, 620) on span.form-checkbox-item>input >> nth=10
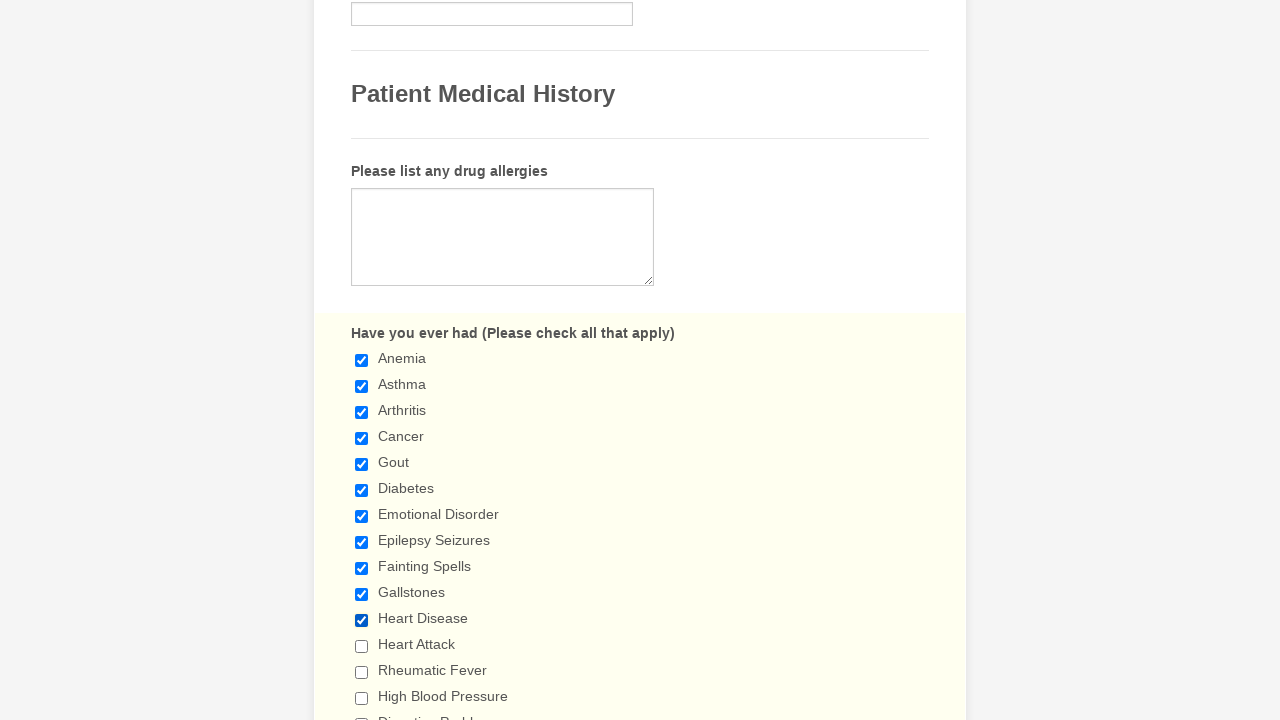

Selected a medical condition checkbox at (362, 646) on span.form-checkbox-item>input >> nth=11
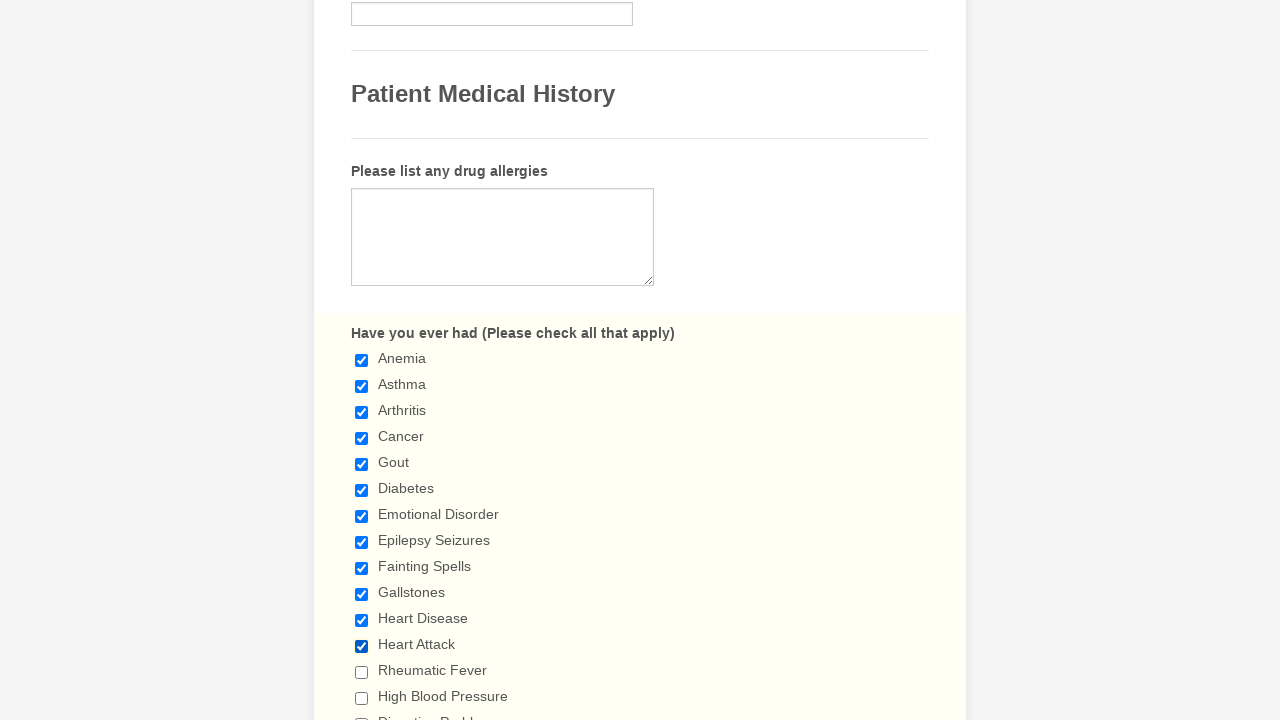

Selected a medical condition checkbox at (362, 672) on span.form-checkbox-item>input >> nth=12
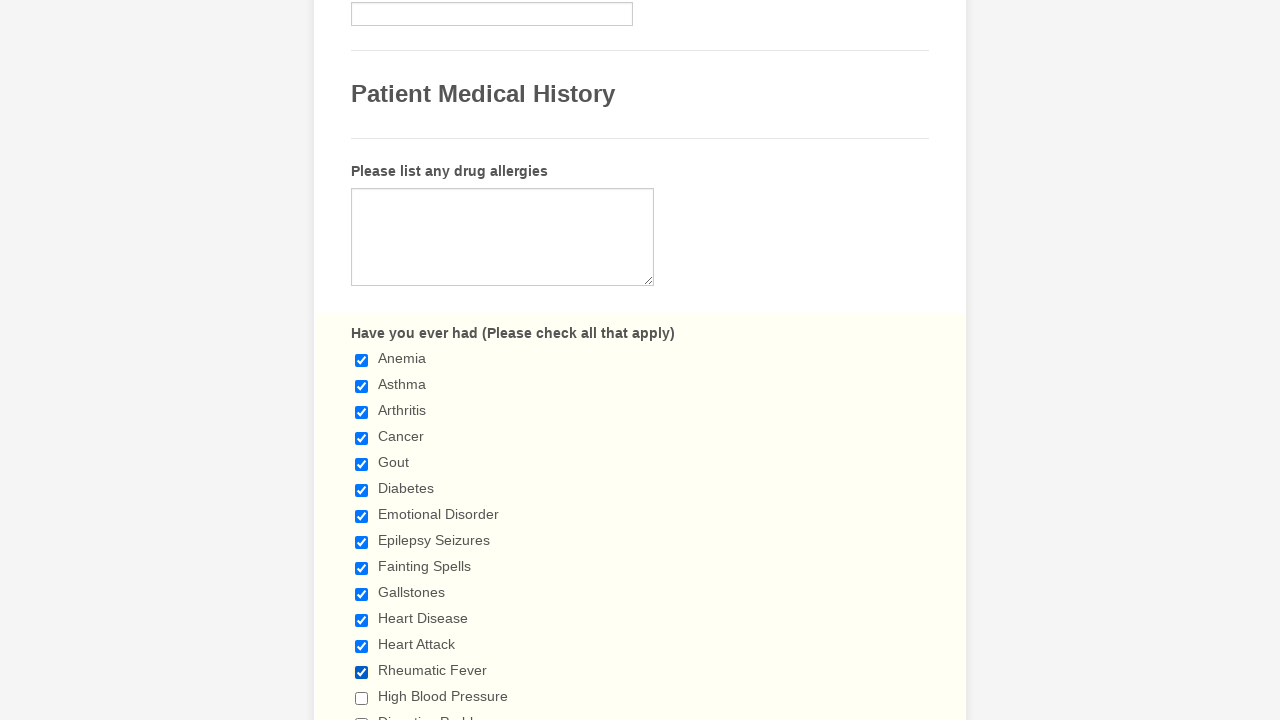

Selected a medical condition checkbox at (362, 698) on span.form-checkbox-item>input >> nth=13
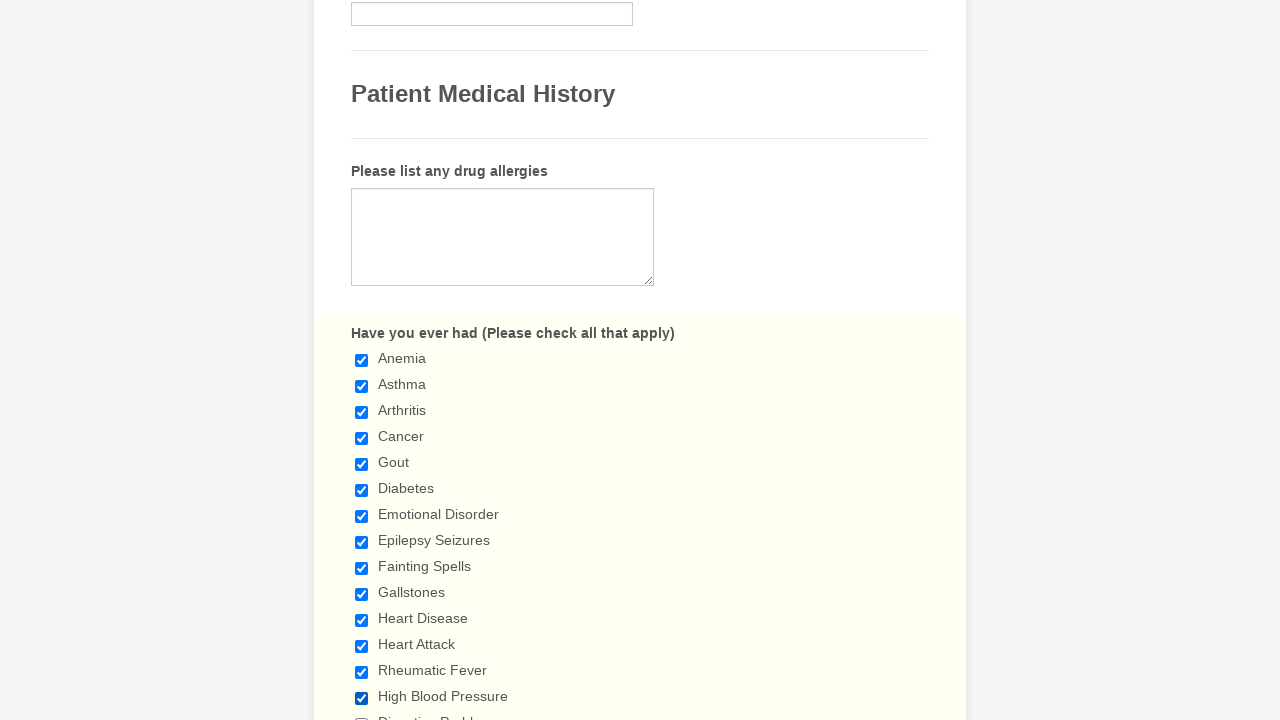

Selected a medical condition checkbox at (362, 714) on span.form-checkbox-item>input >> nth=14
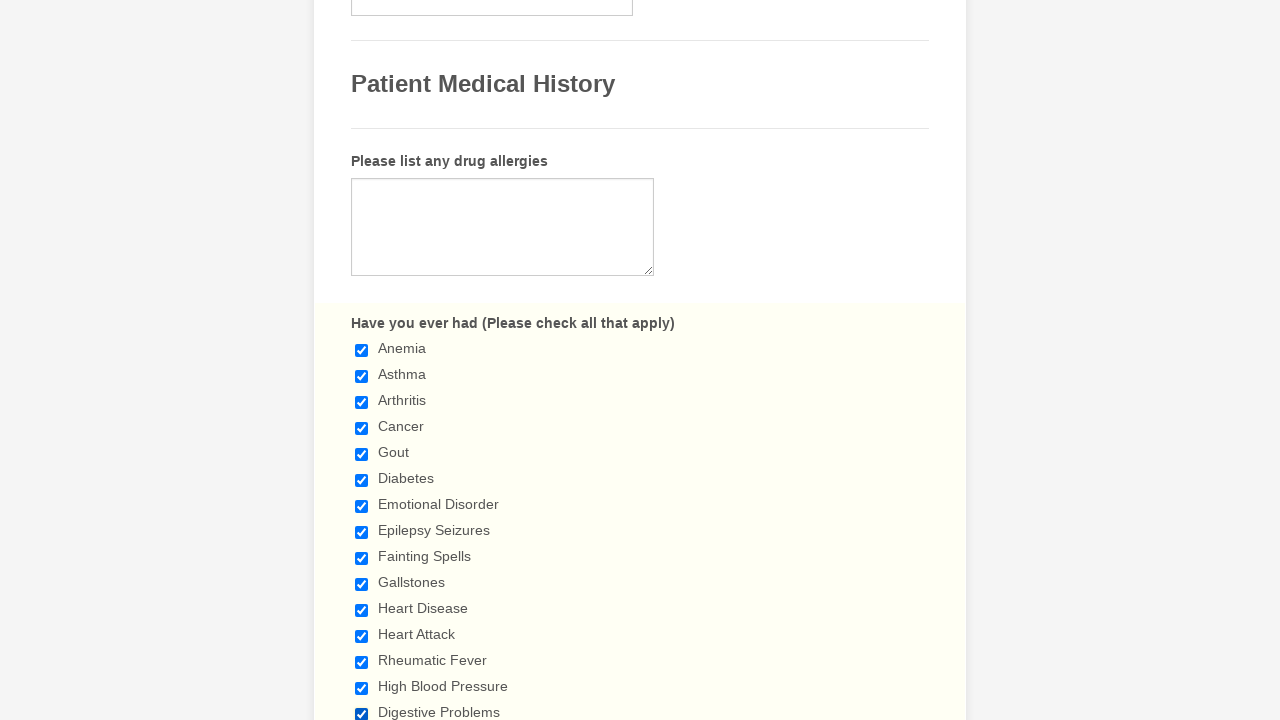

Selected a medical condition checkbox at (362, 360) on span.form-checkbox-item>input >> nth=15
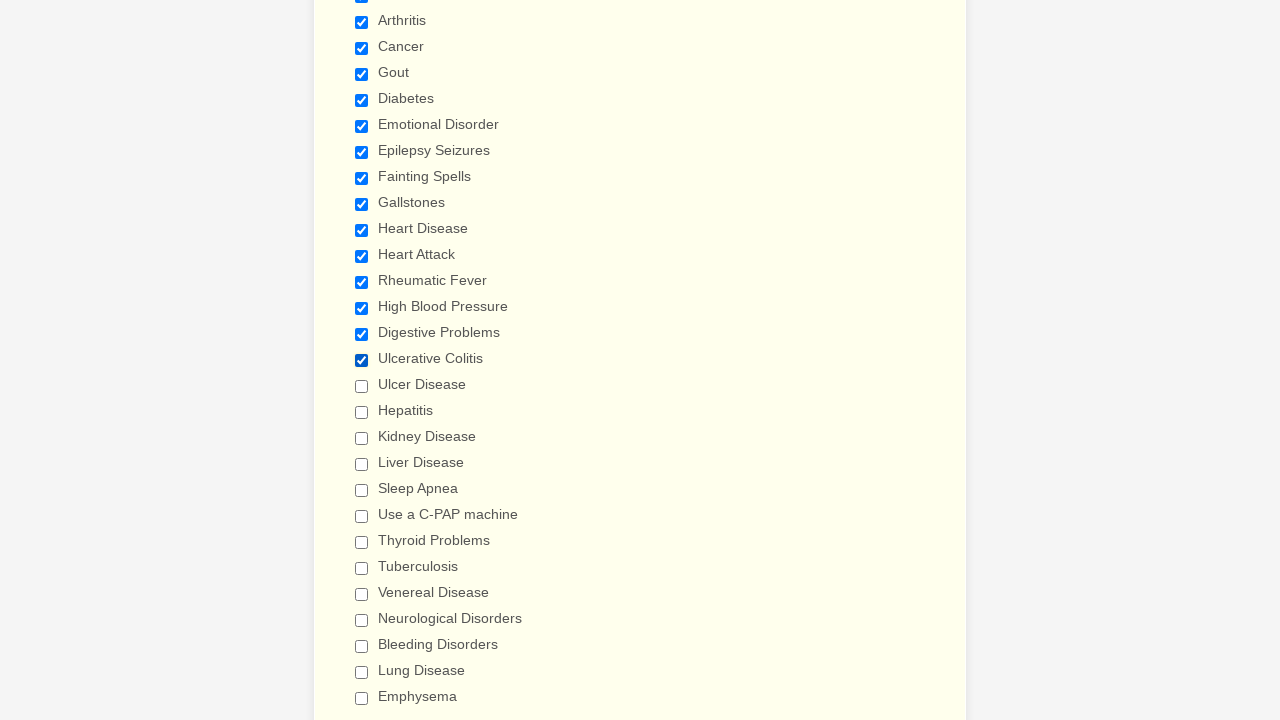

Selected a medical condition checkbox at (362, 386) on span.form-checkbox-item>input >> nth=16
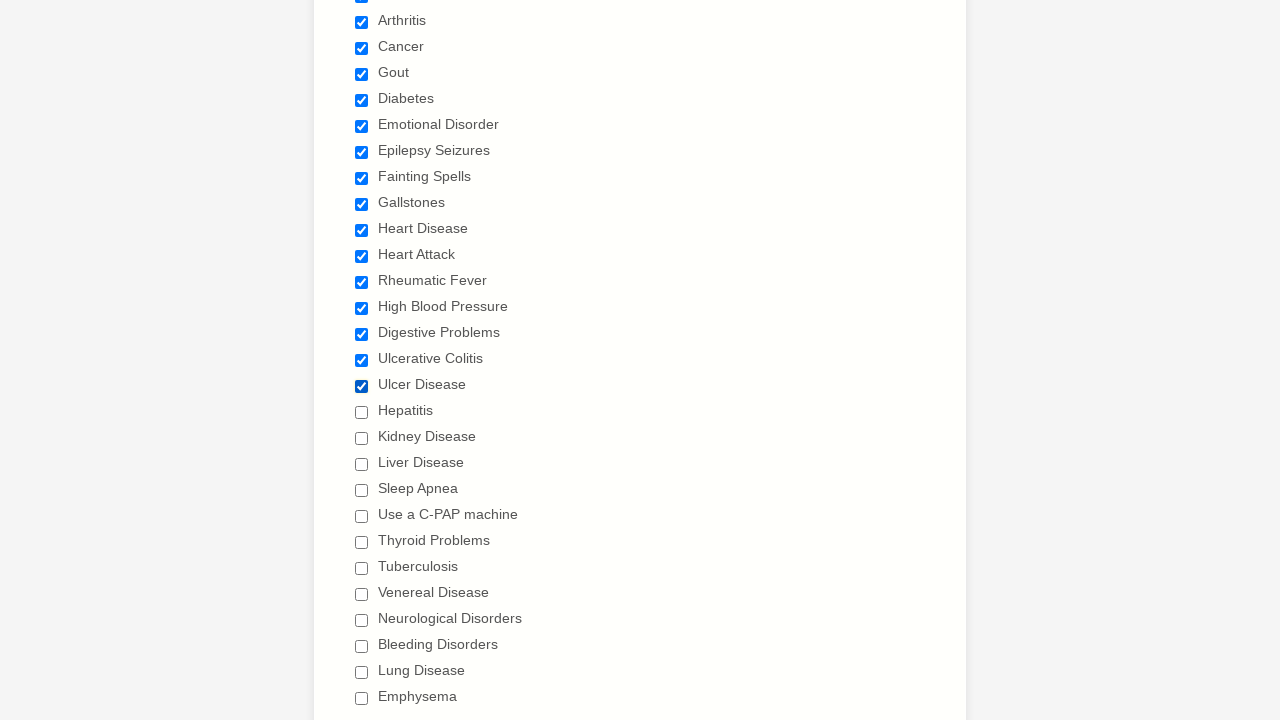

Selected a medical condition checkbox at (362, 412) on span.form-checkbox-item>input >> nth=17
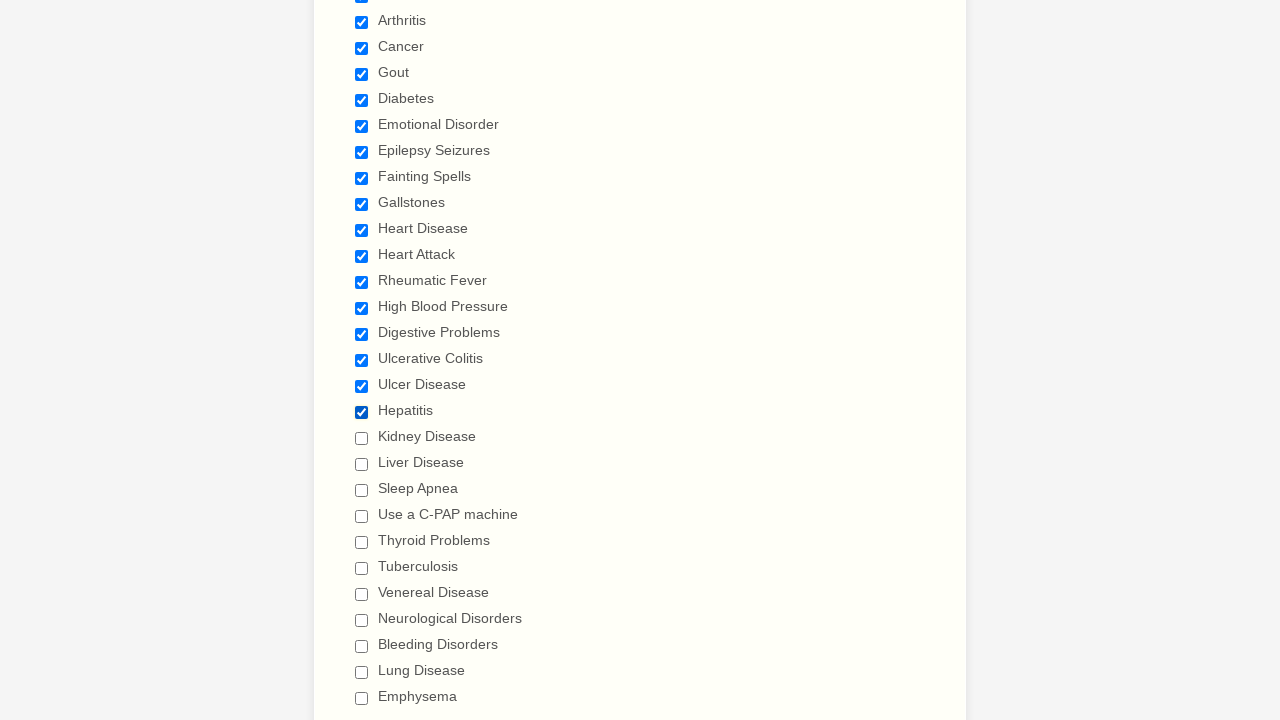

Selected a medical condition checkbox at (362, 438) on span.form-checkbox-item>input >> nth=18
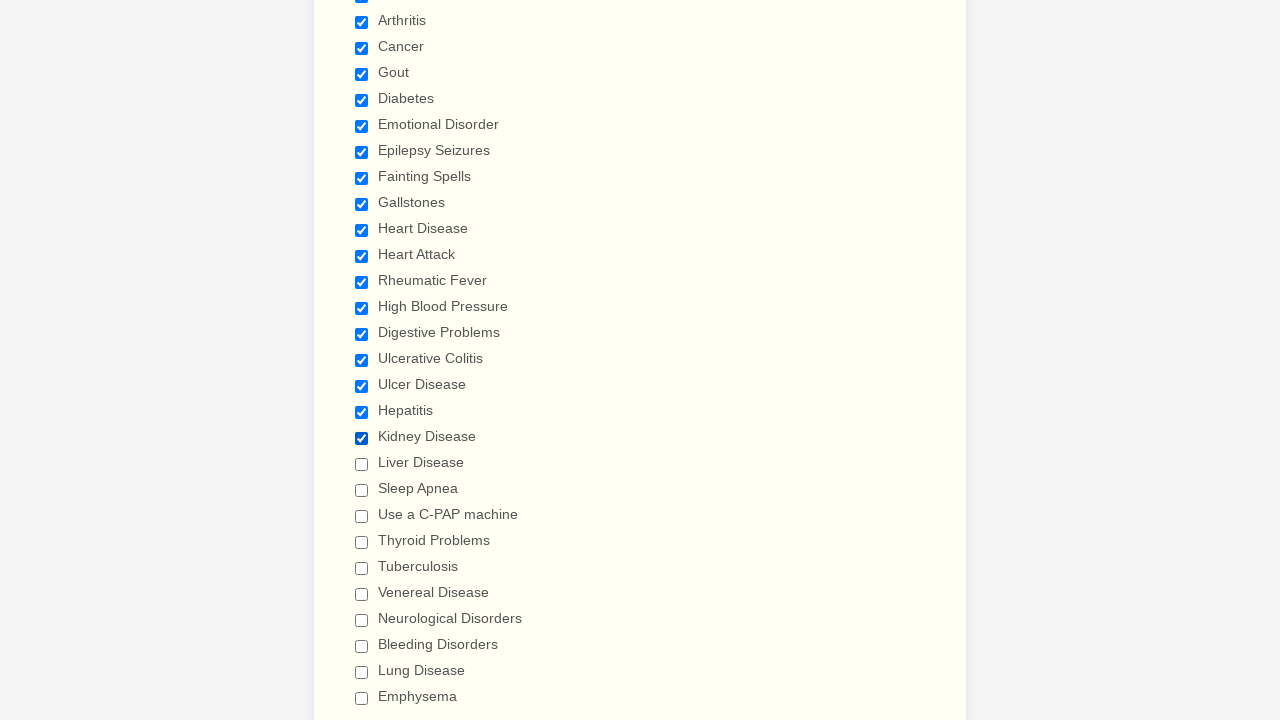

Selected a medical condition checkbox at (362, 464) on span.form-checkbox-item>input >> nth=19
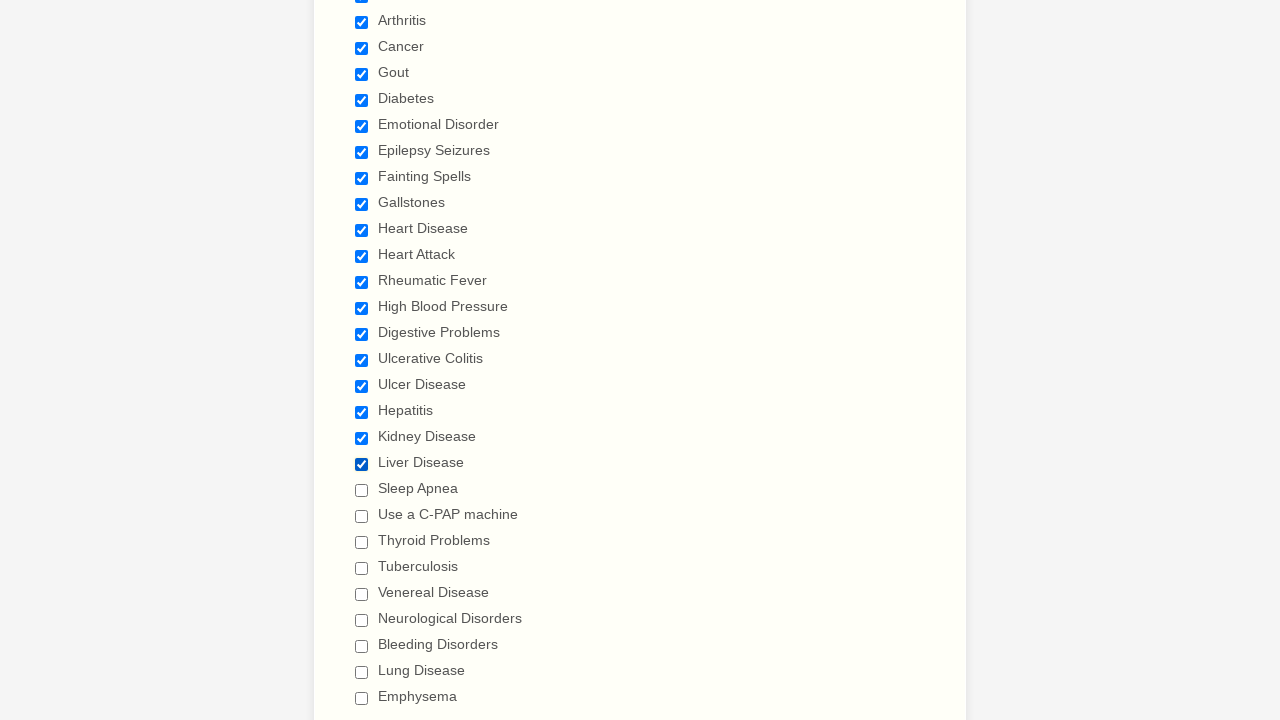

Selected a medical condition checkbox at (362, 490) on span.form-checkbox-item>input >> nth=20
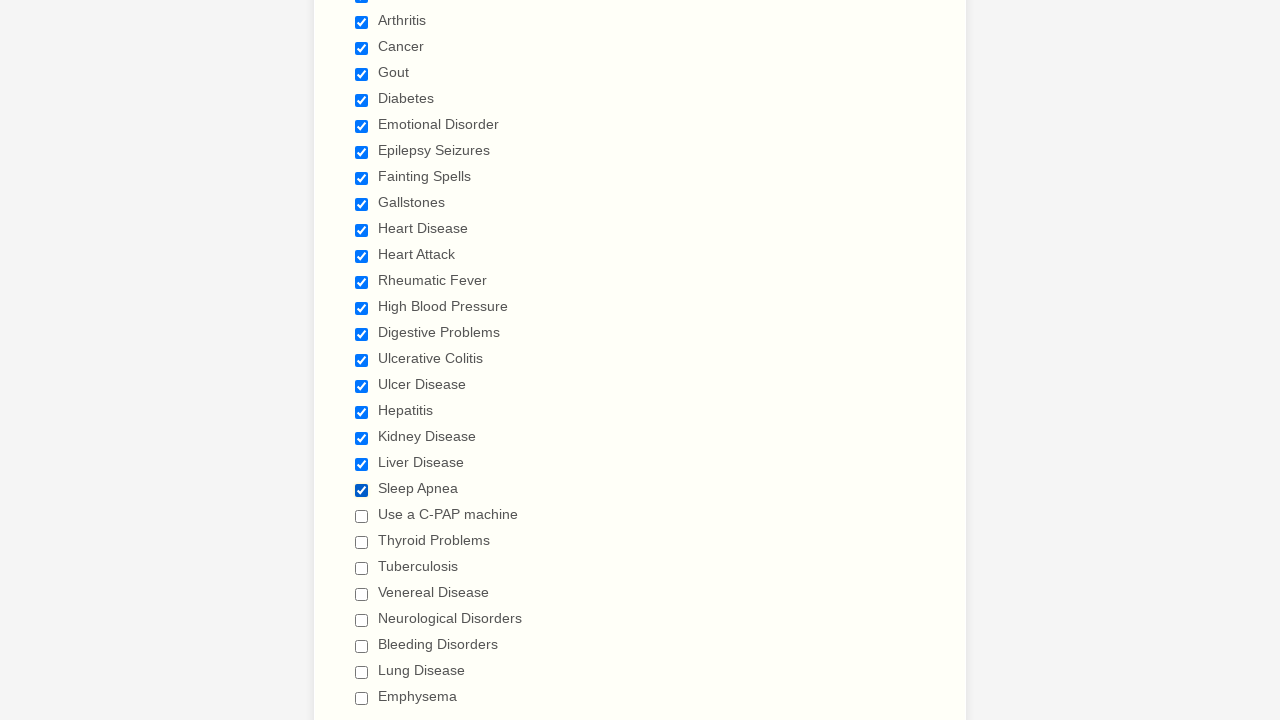

Selected a medical condition checkbox at (362, 516) on span.form-checkbox-item>input >> nth=21
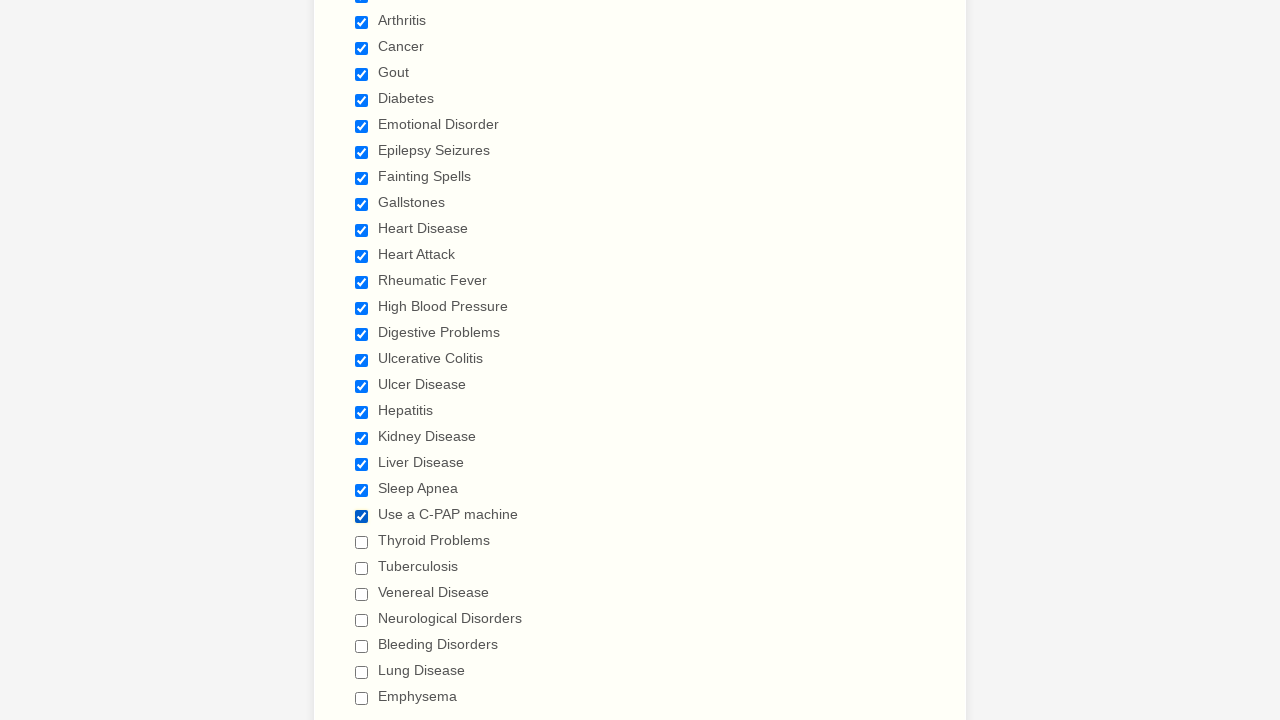

Selected a medical condition checkbox at (362, 542) on span.form-checkbox-item>input >> nth=22
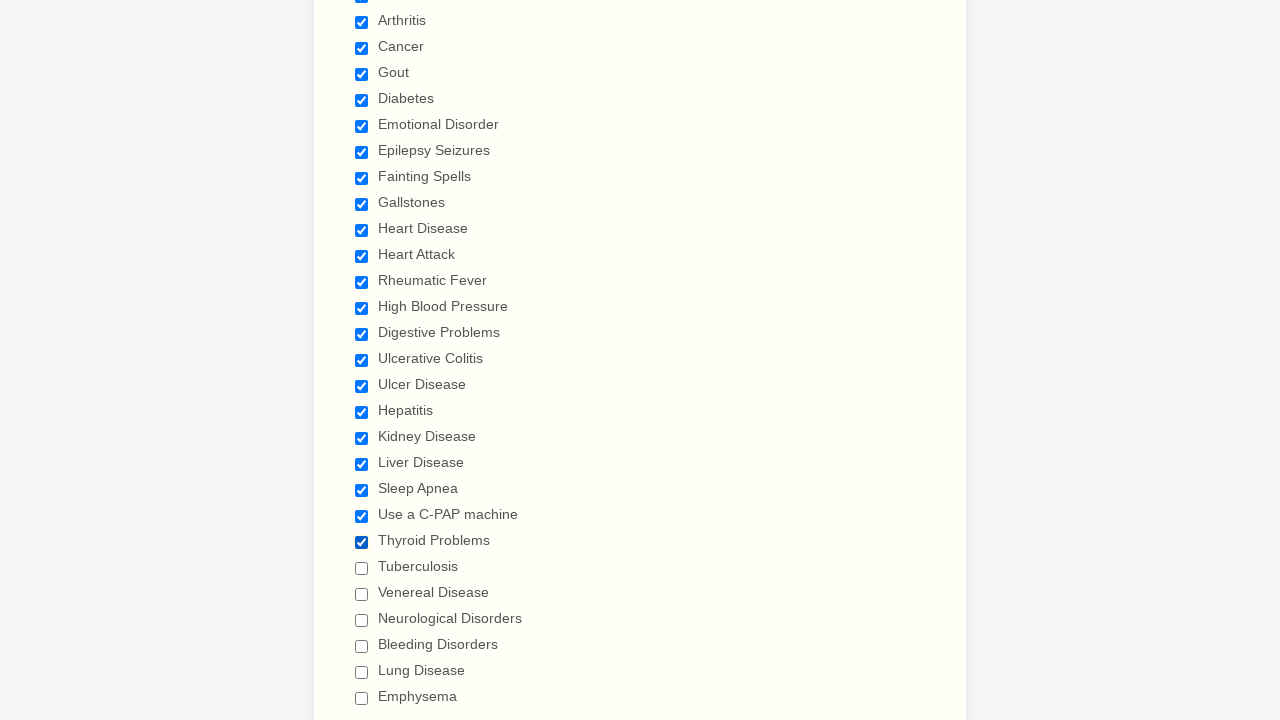

Selected a medical condition checkbox at (362, 568) on span.form-checkbox-item>input >> nth=23
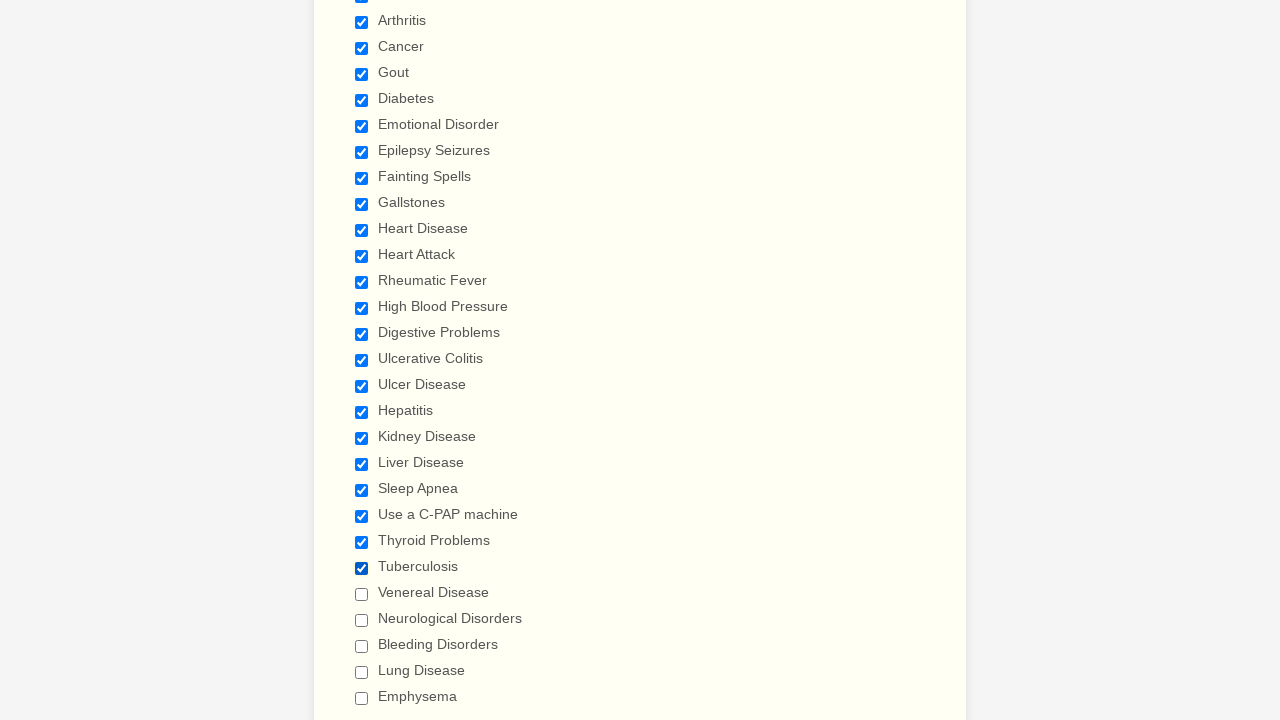

Selected a medical condition checkbox at (362, 594) on span.form-checkbox-item>input >> nth=24
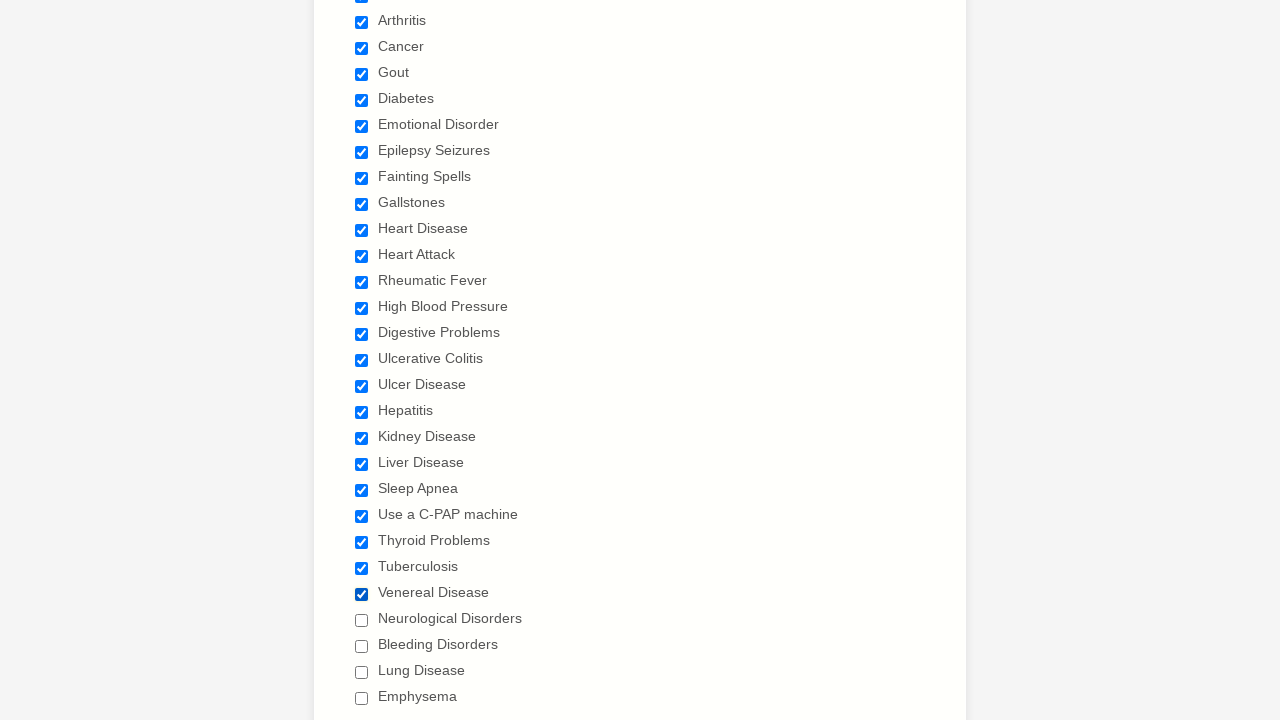

Selected a medical condition checkbox at (362, 620) on span.form-checkbox-item>input >> nth=25
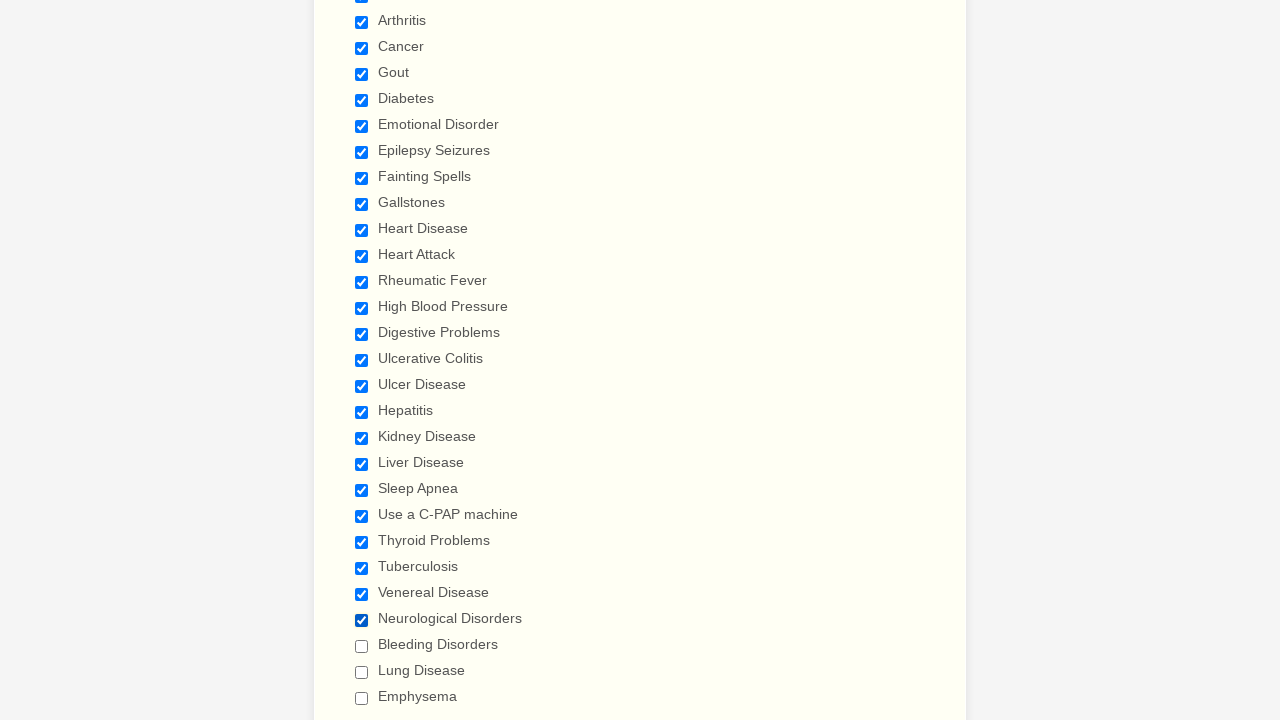

Selected a medical condition checkbox at (362, 646) on span.form-checkbox-item>input >> nth=26
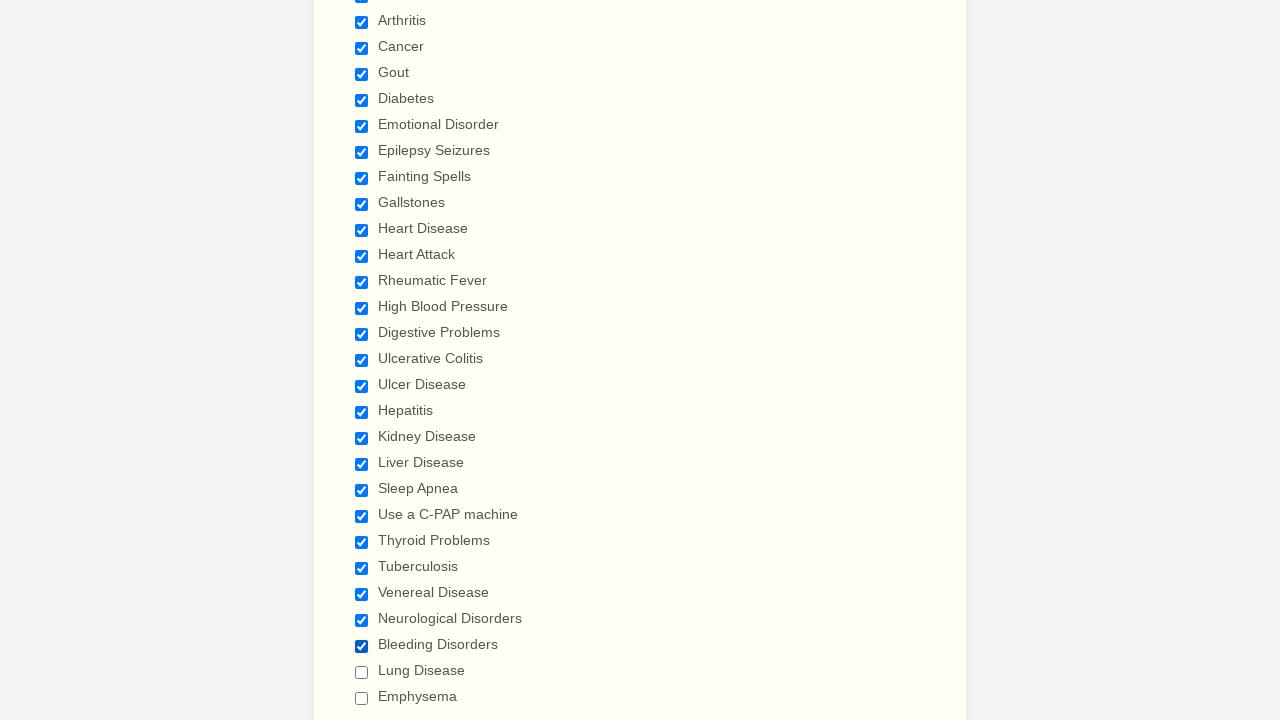

Selected a medical condition checkbox at (362, 672) on span.form-checkbox-item>input >> nth=27
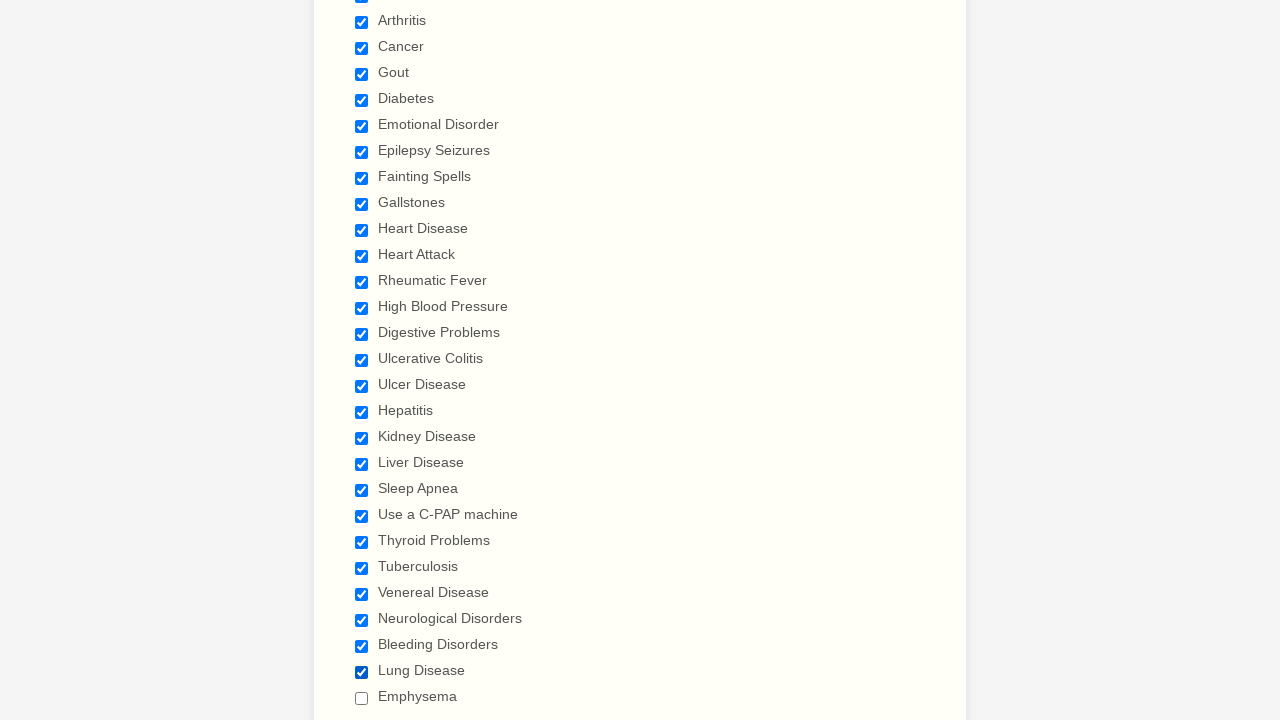

Selected a medical condition checkbox at (362, 698) on span.form-checkbox-item>input >> nth=28
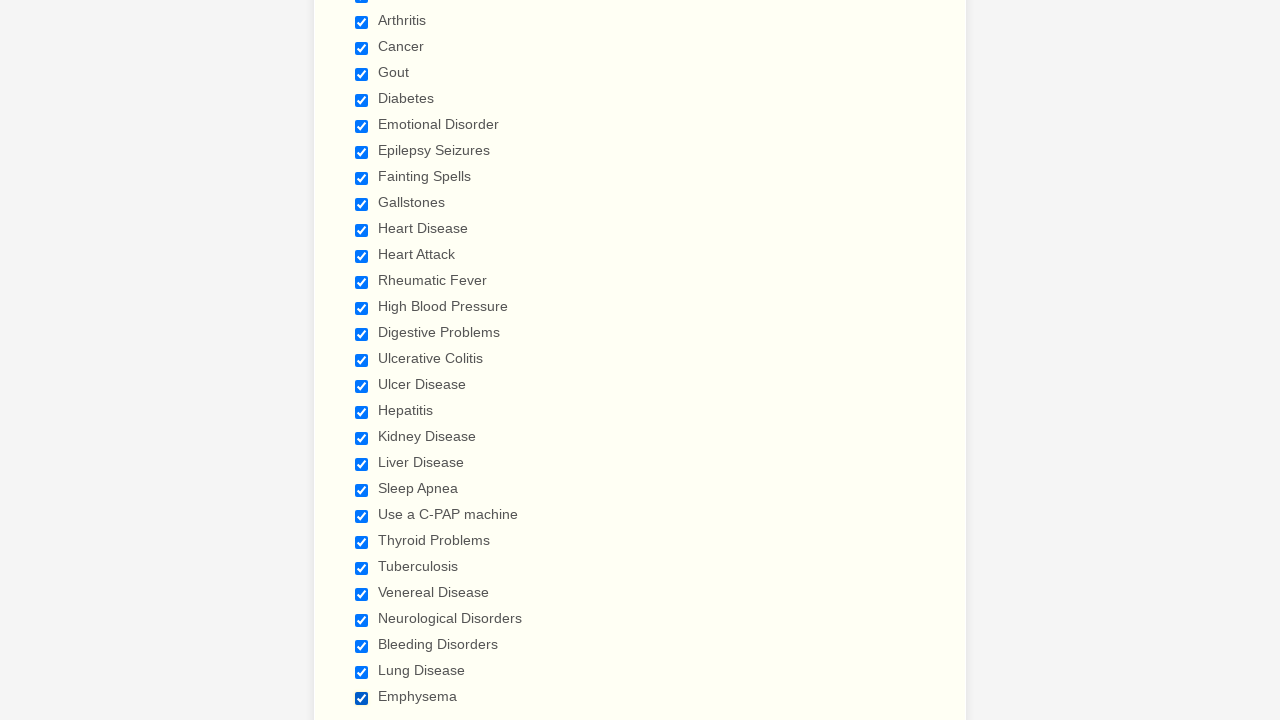

Deselected a medical condition checkbox at (362, 360) on span.form-checkbox-item>input >> nth=0
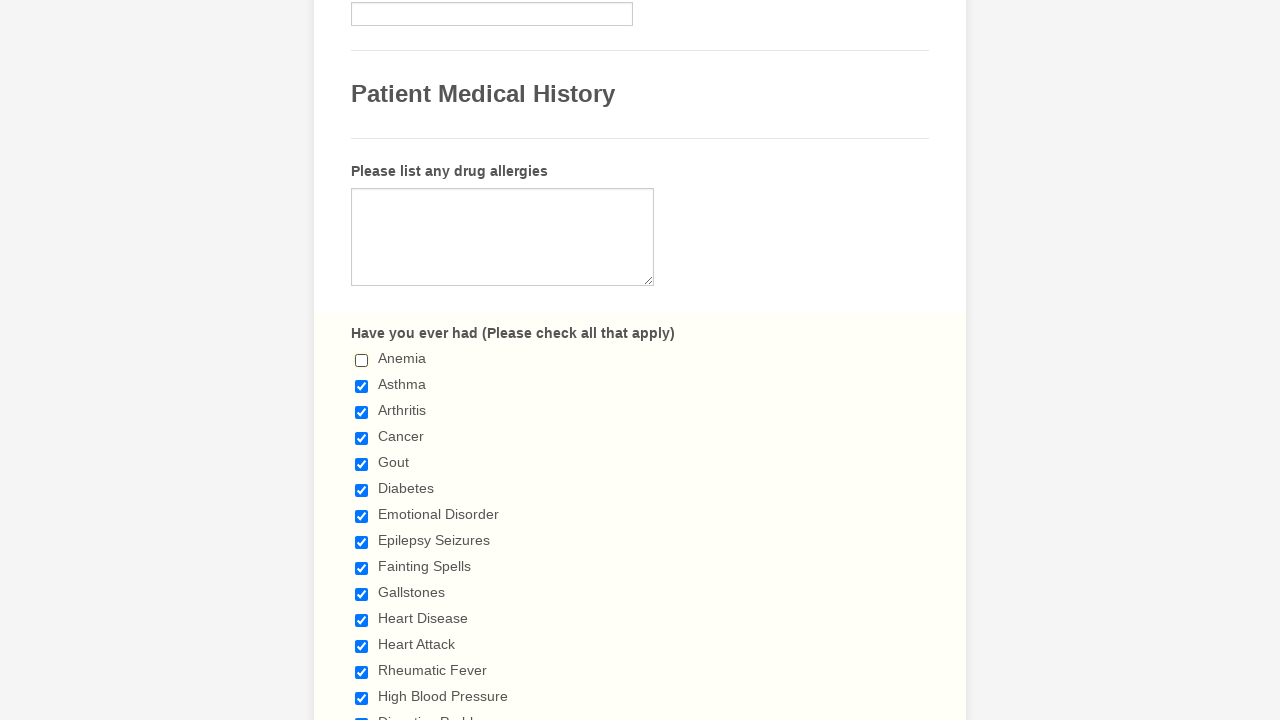

Deselected a medical condition checkbox at (362, 386) on span.form-checkbox-item>input >> nth=1
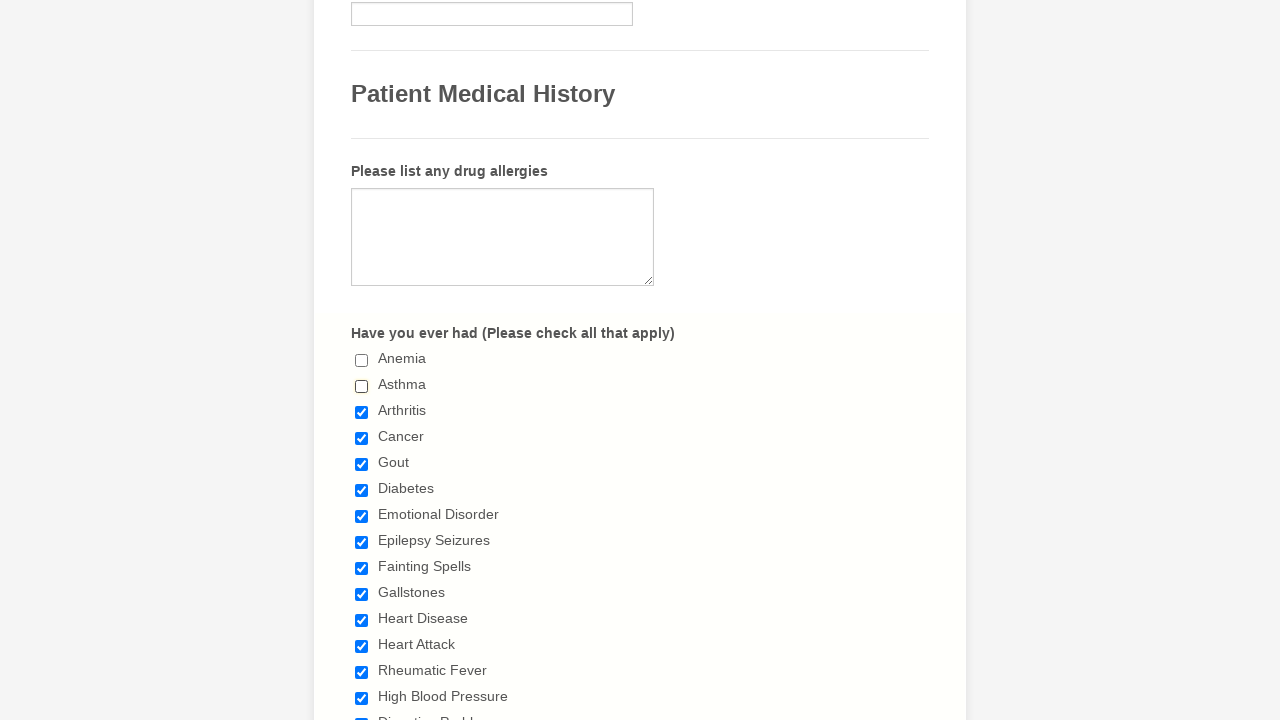

Deselected a medical condition checkbox at (362, 412) on span.form-checkbox-item>input >> nth=2
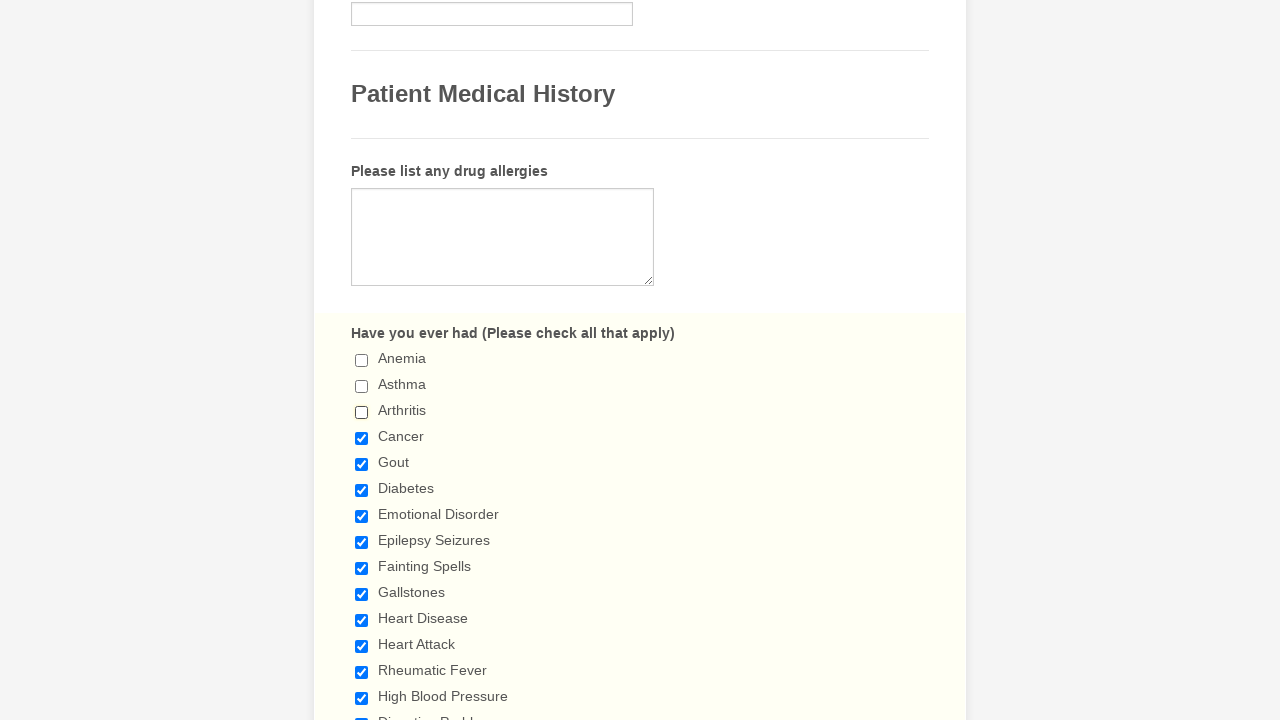

Deselected a medical condition checkbox at (362, 438) on span.form-checkbox-item>input >> nth=3
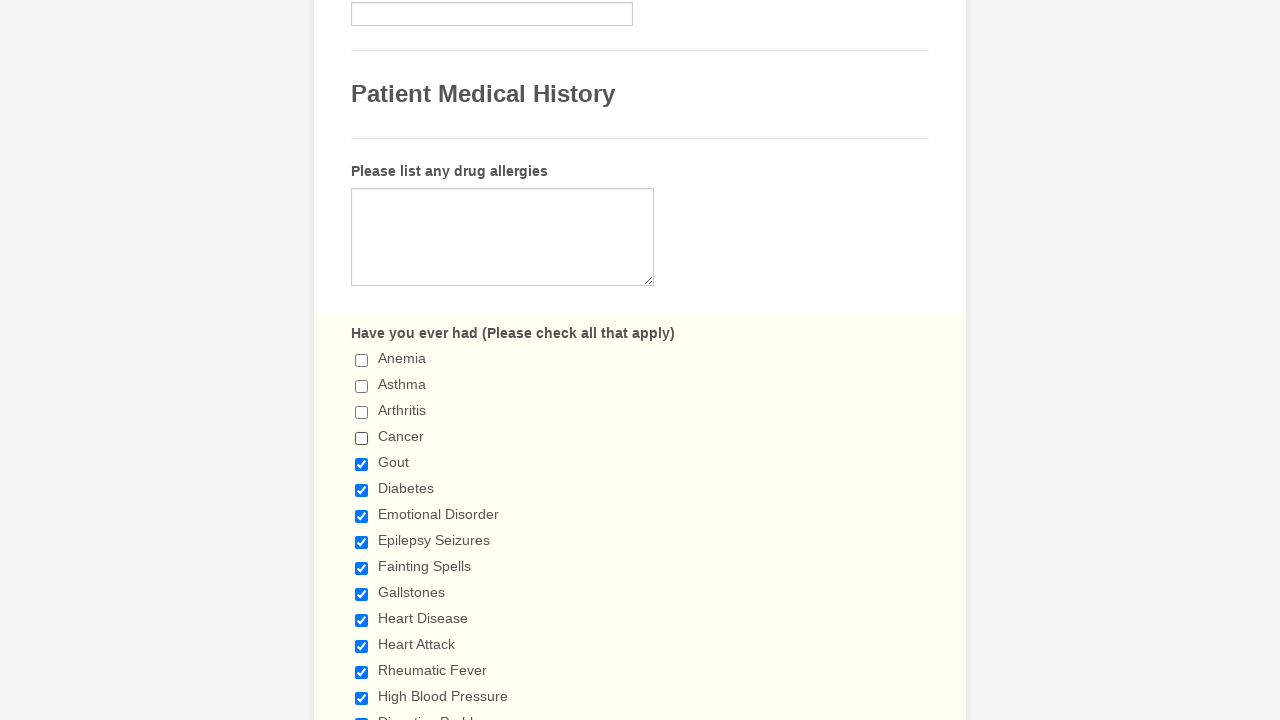

Deselected a medical condition checkbox at (362, 464) on span.form-checkbox-item>input >> nth=4
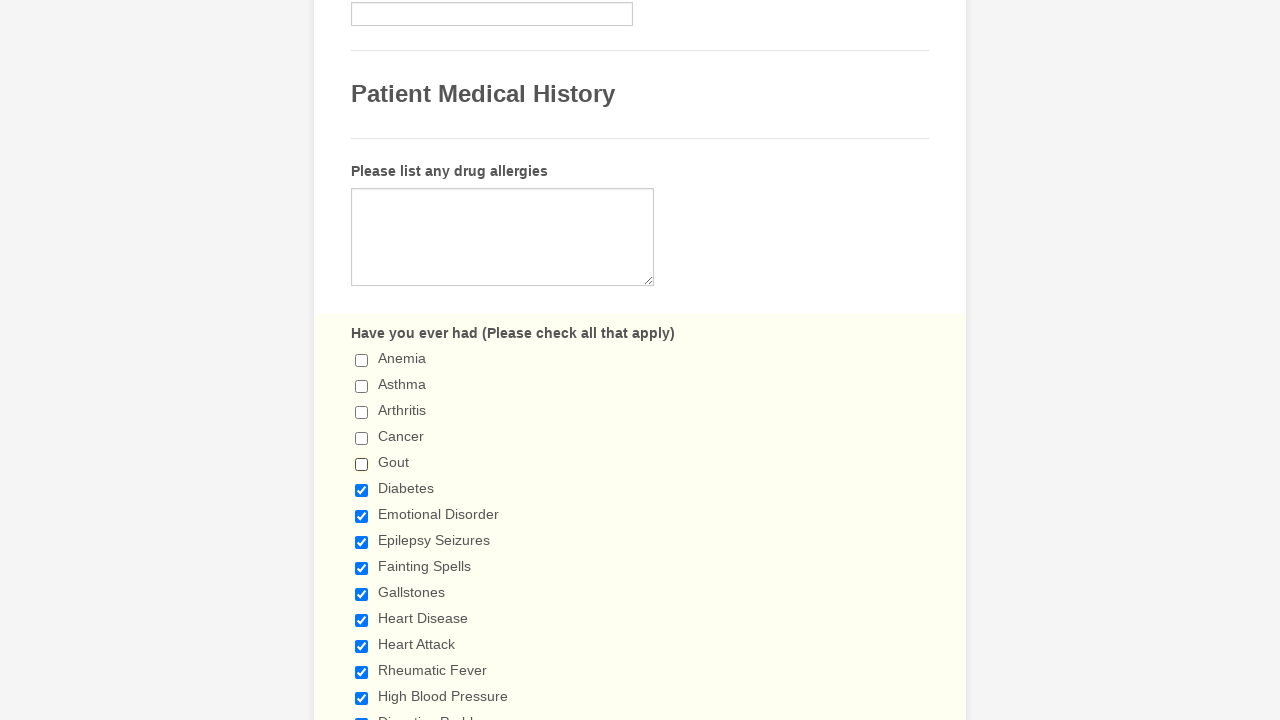

Deselected a medical condition checkbox at (362, 490) on span.form-checkbox-item>input >> nth=5
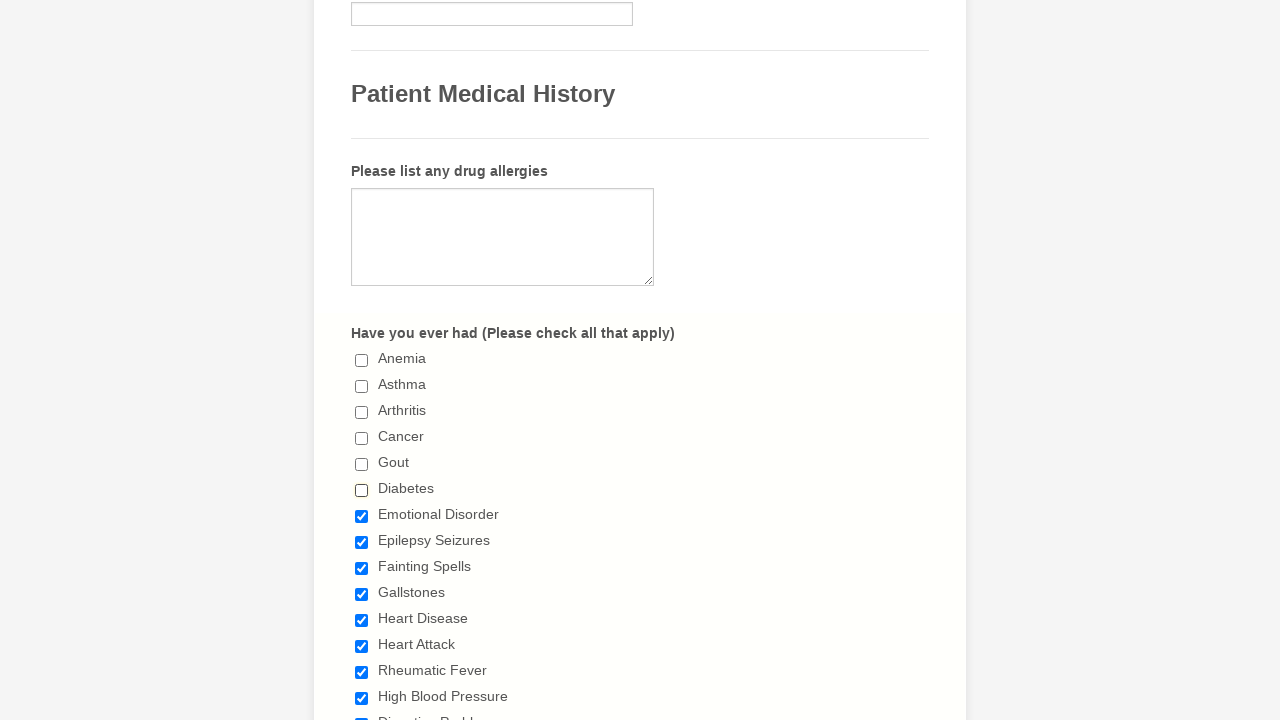

Deselected a medical condition checkbox at (362, 516) on span.form-checkbox-item>input >> nth=6
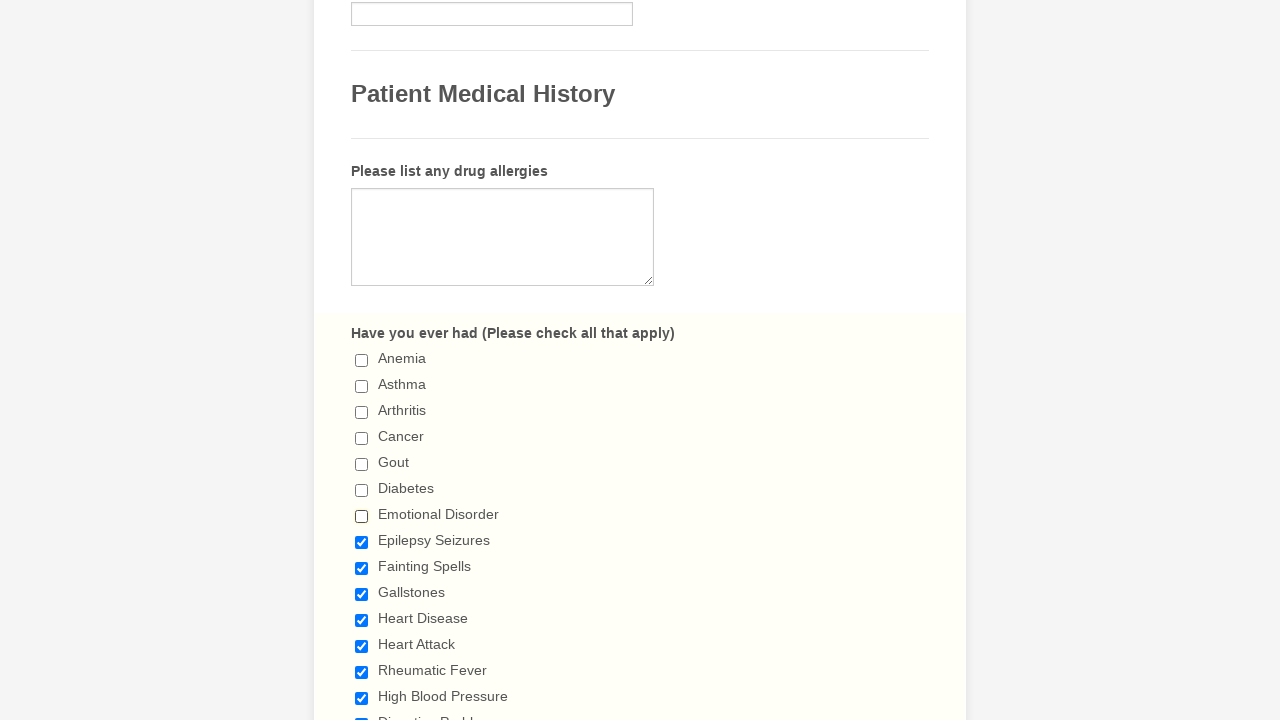

Deselected a medical condition checkbox at (362, 542) on span.form-checkbox-item>input >> nth=7
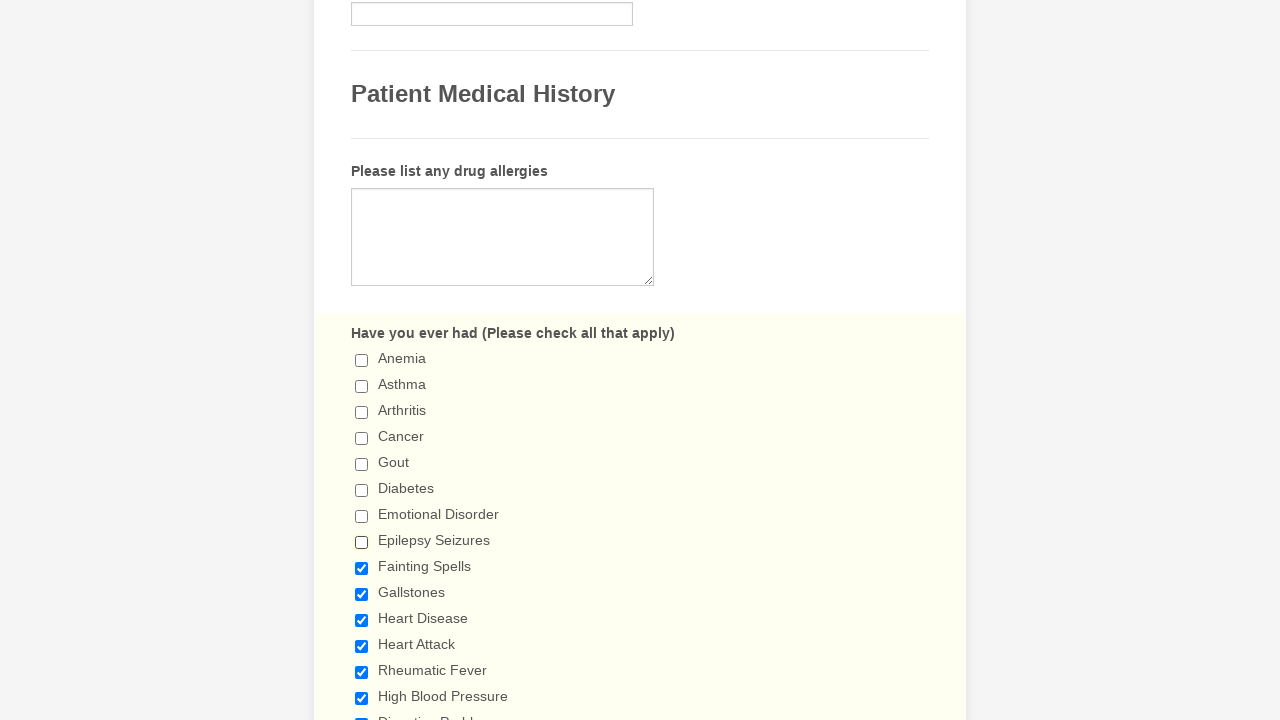

Deselected a medical condition checkbox at (362, 568) on span.form-checkbox-item>input >> nth=8
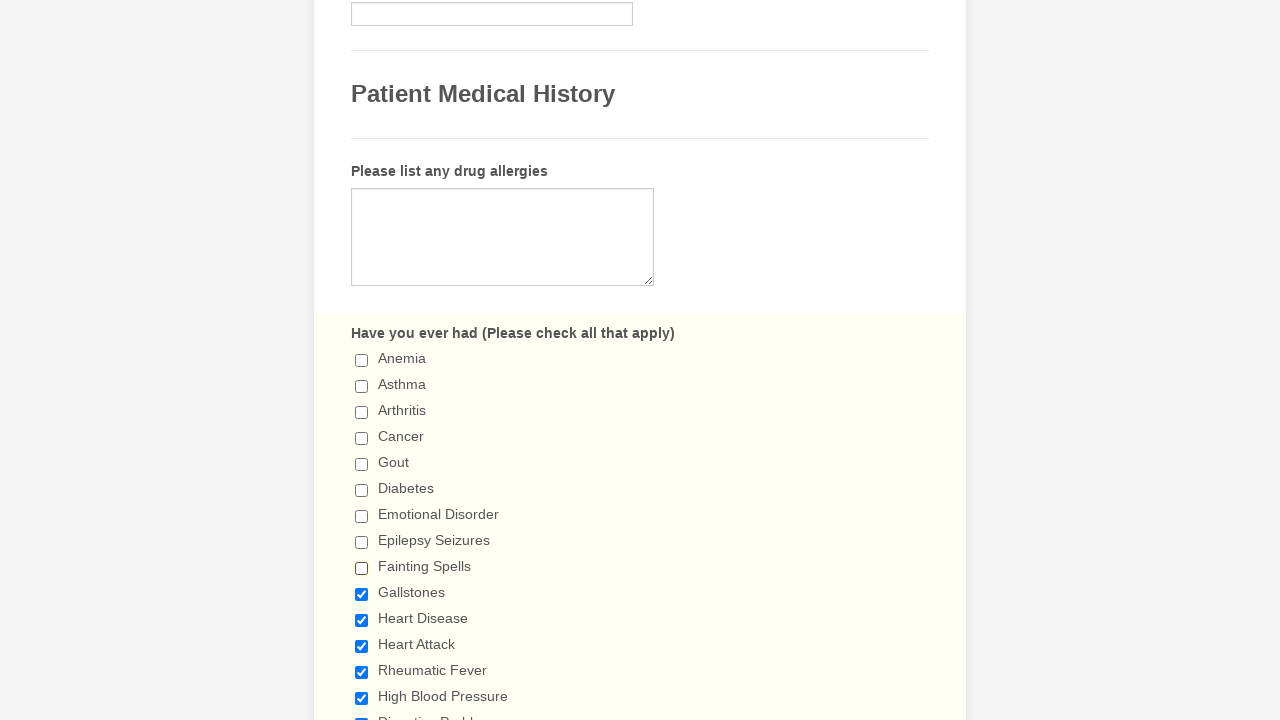

Deselected a medical condition checkbox at (362, 594) on span.form-checkbox-item>input >> nth=9
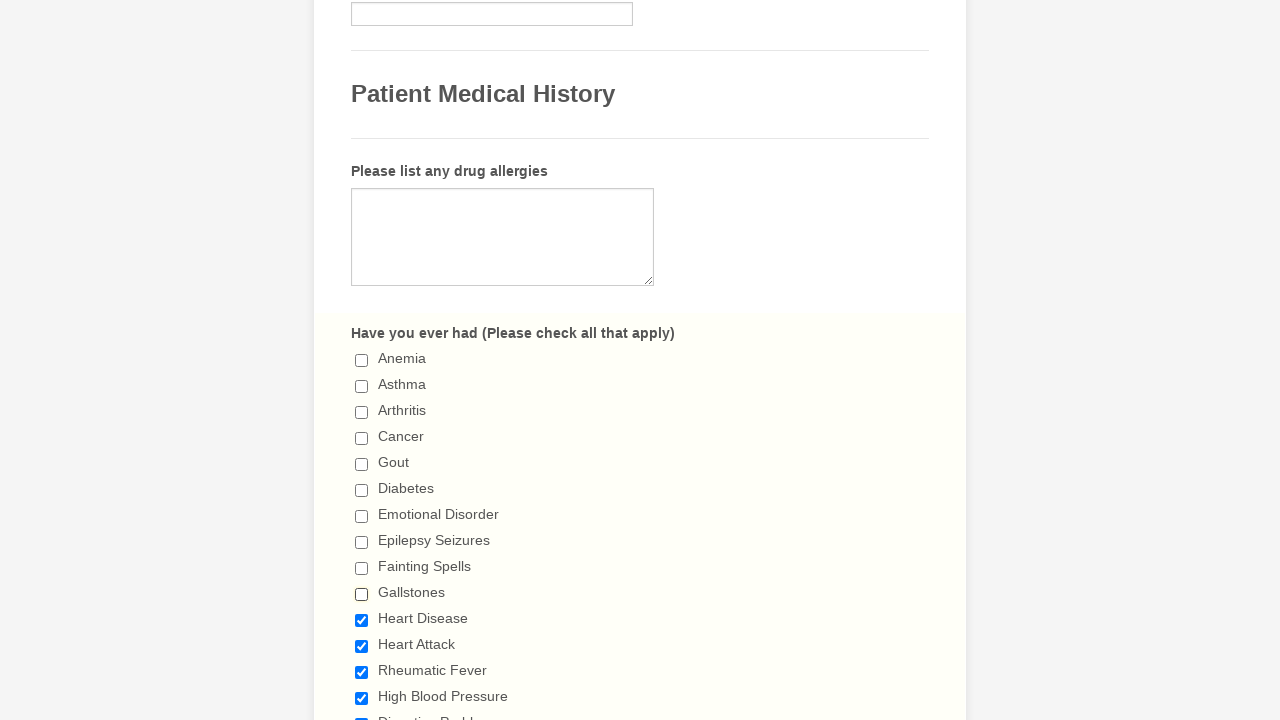

Deselected a medical condition checkbox at (362, 620) on span.form-checkbox-item>input >> nth=10
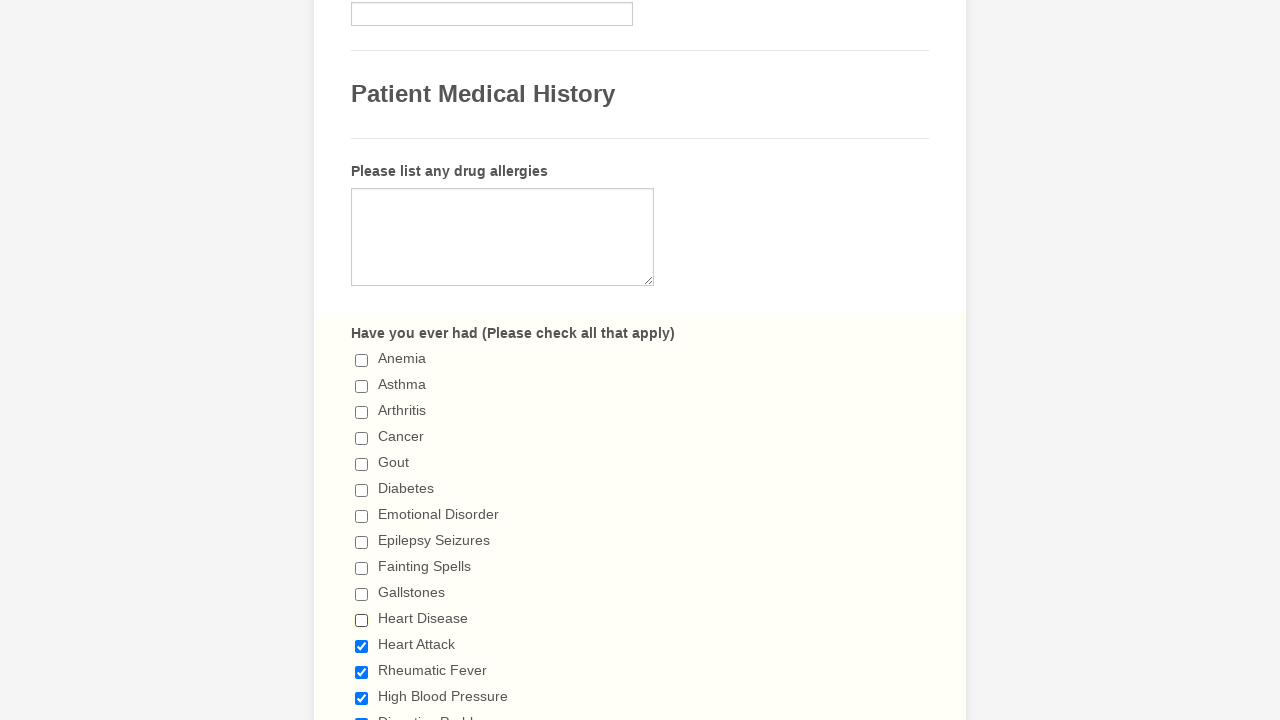

Deselected a medical condition checkbox at (362, 646) on span.form-checkbox-item>input >> nth=11
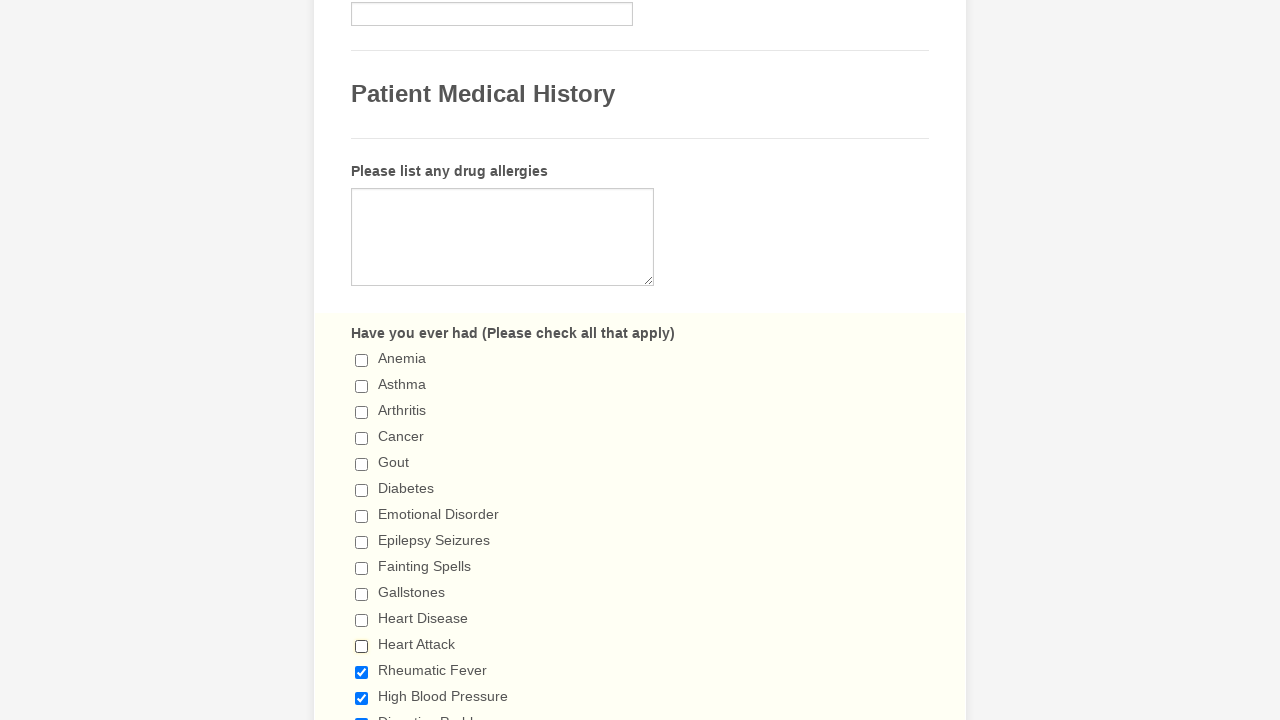

Deselected a medical condition checkbox at (362, 672) on span.form-checkbox-item>input >> nth=12
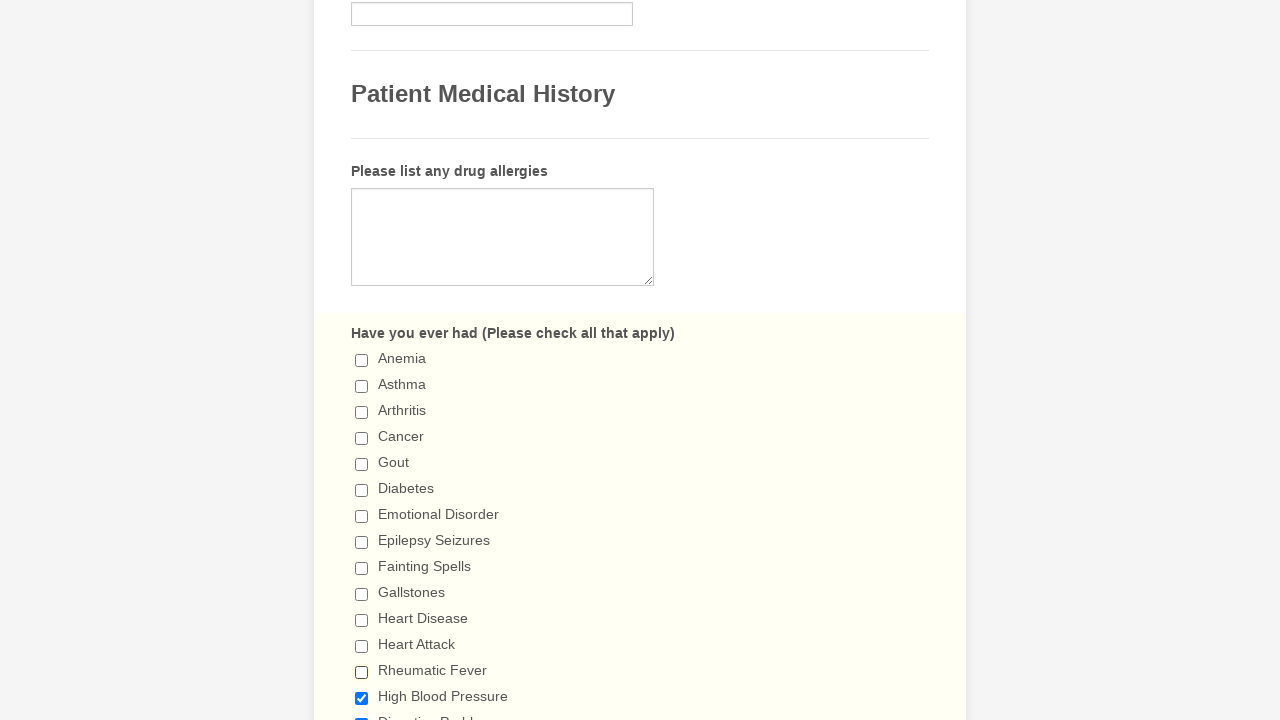

Deselected a medical condition checkbox at (362, 698) on span.form-checkbox-item>input >> nth=13
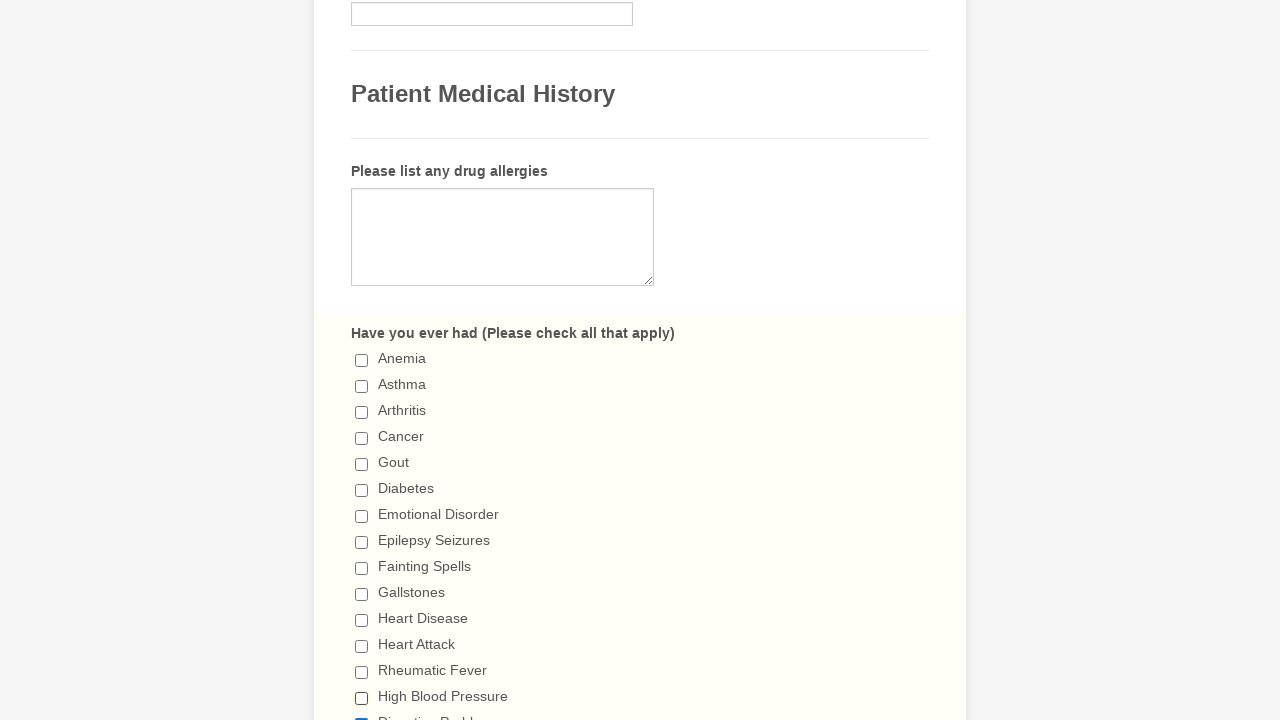

Deselected a medical condition checkbox at (362, 714) on span.form-checkbox-item>input >> nth=14
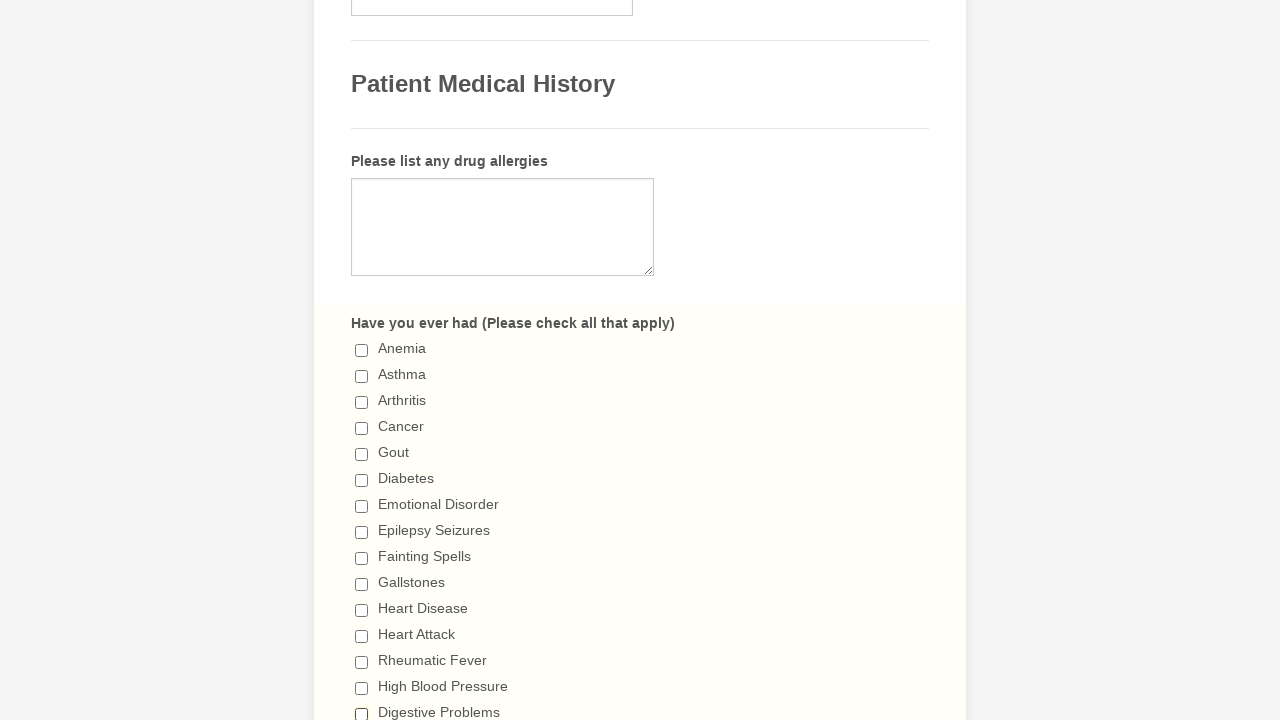

Deselected a medical condition checkbox at (362, 360) on span.form-checkbox-item>input >> nth=15
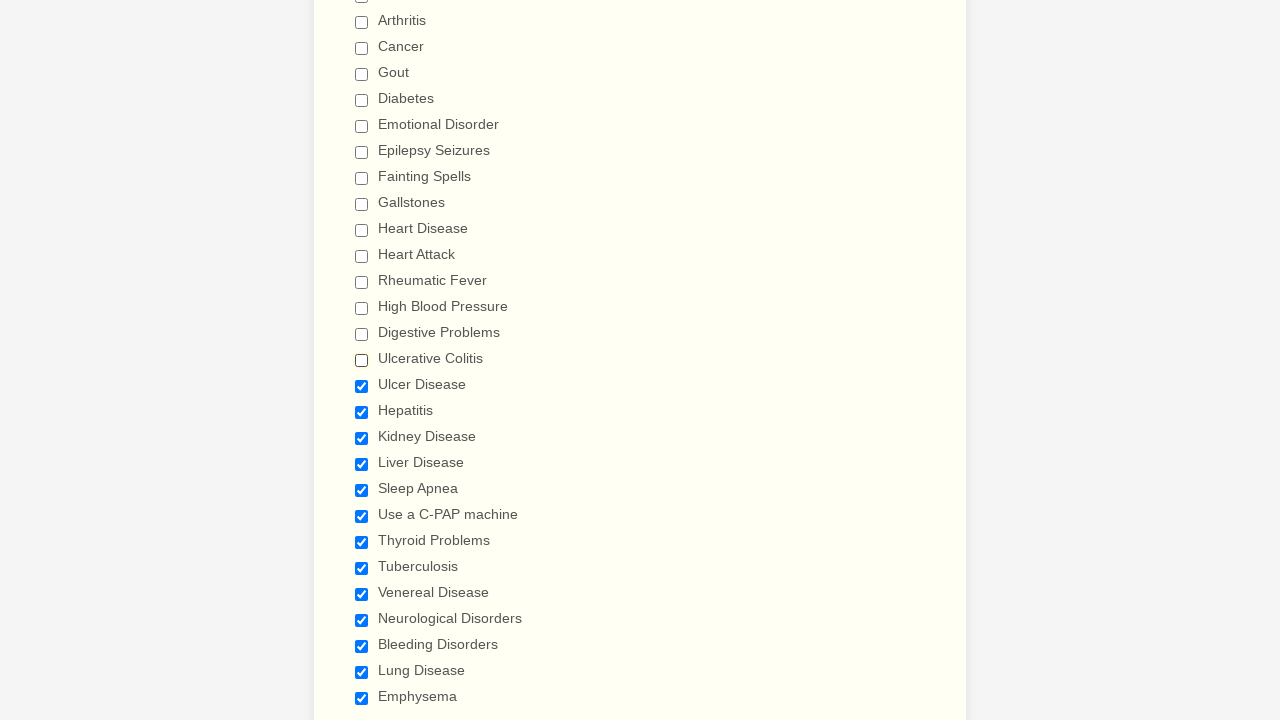

Deselected a medical condition checkbox at (362, 386) on span.form-checkbox-item>input >> nth=16
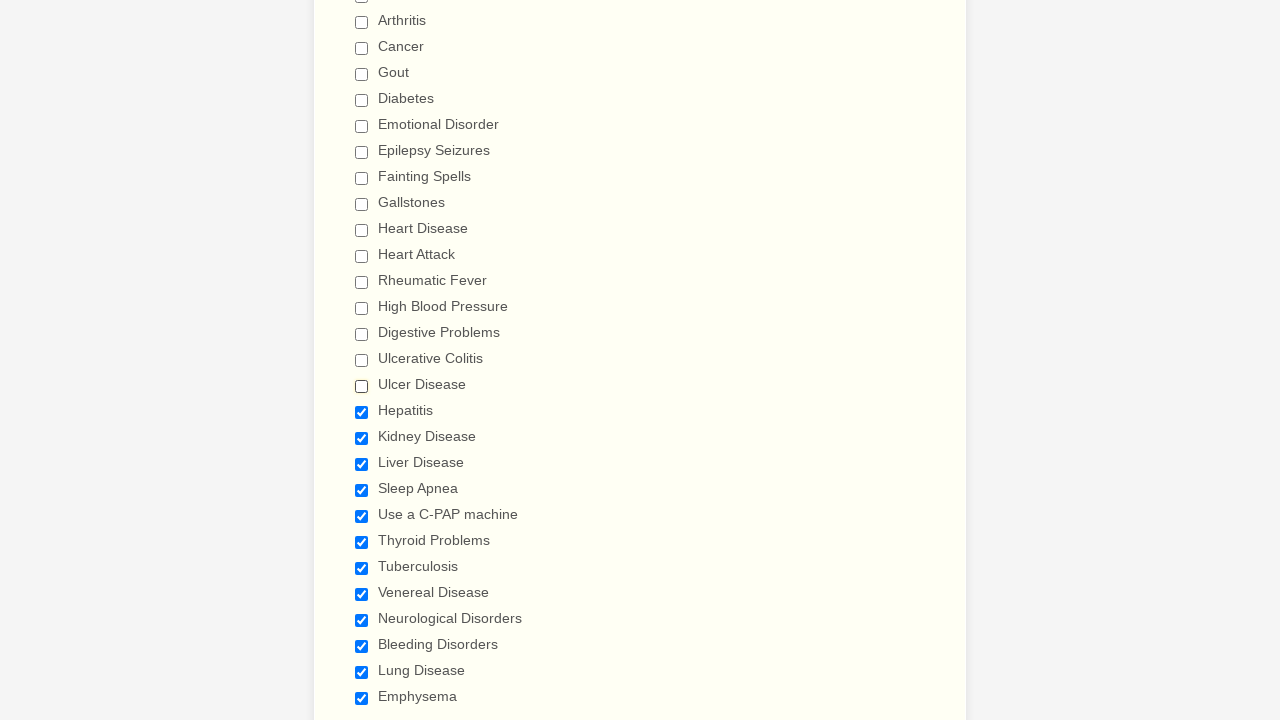

Deselected a medical condition checkbox at (362, 412) on span.form-checkbox-item>input >> nth=17
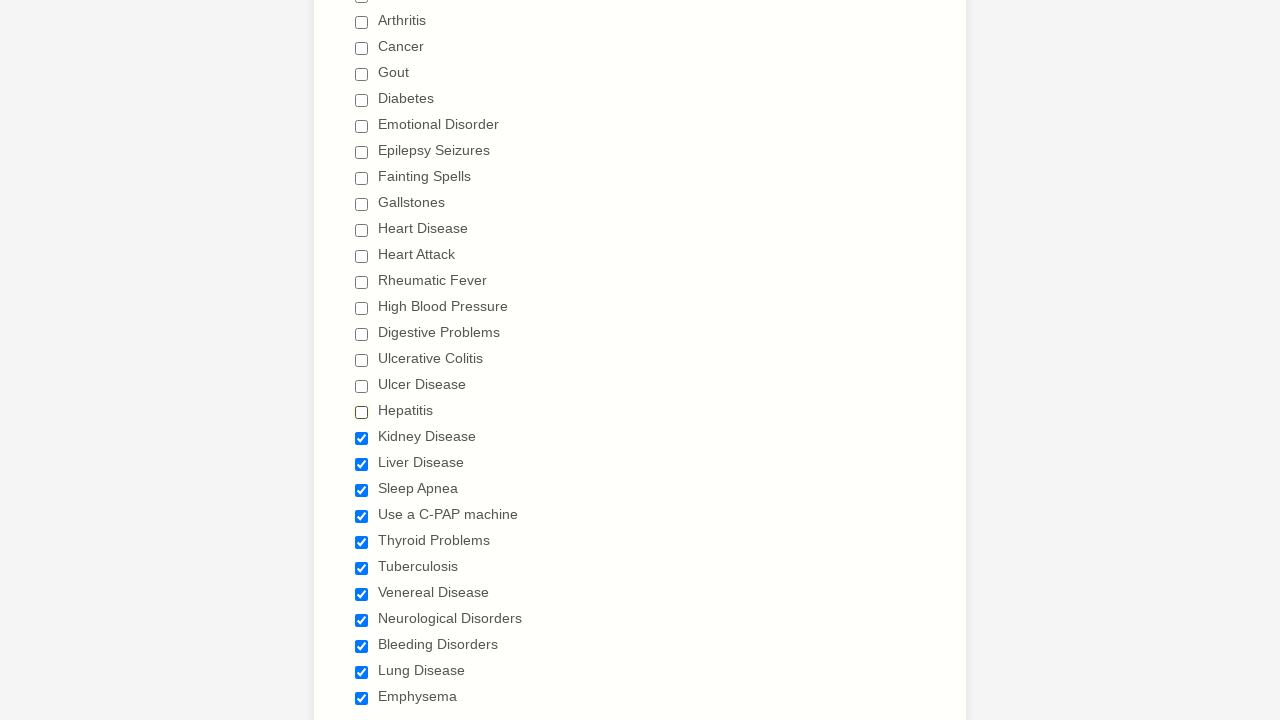

Deselected a medical condition checkbox at (362, 438) on span.form-checkbox-item>input >> nth=18
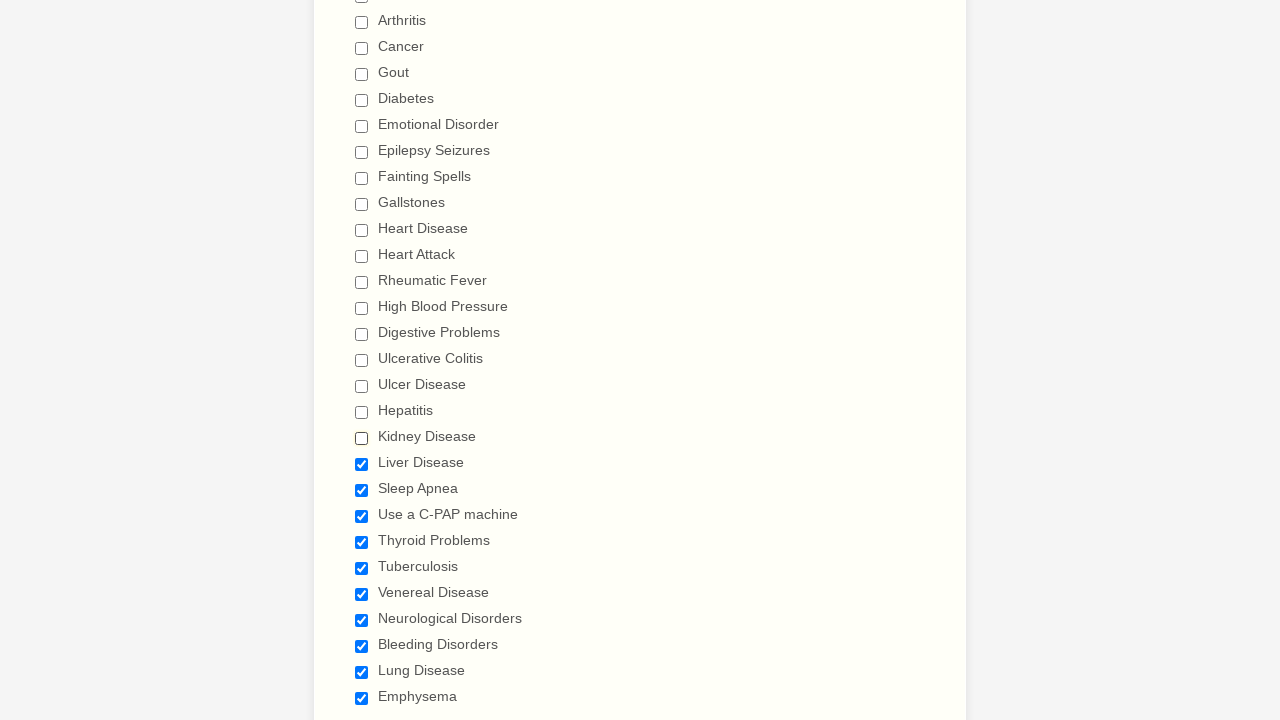

Deselected a medical condition checkbox at (362, 464) on span.form-checkbox-item>input >> nth=19
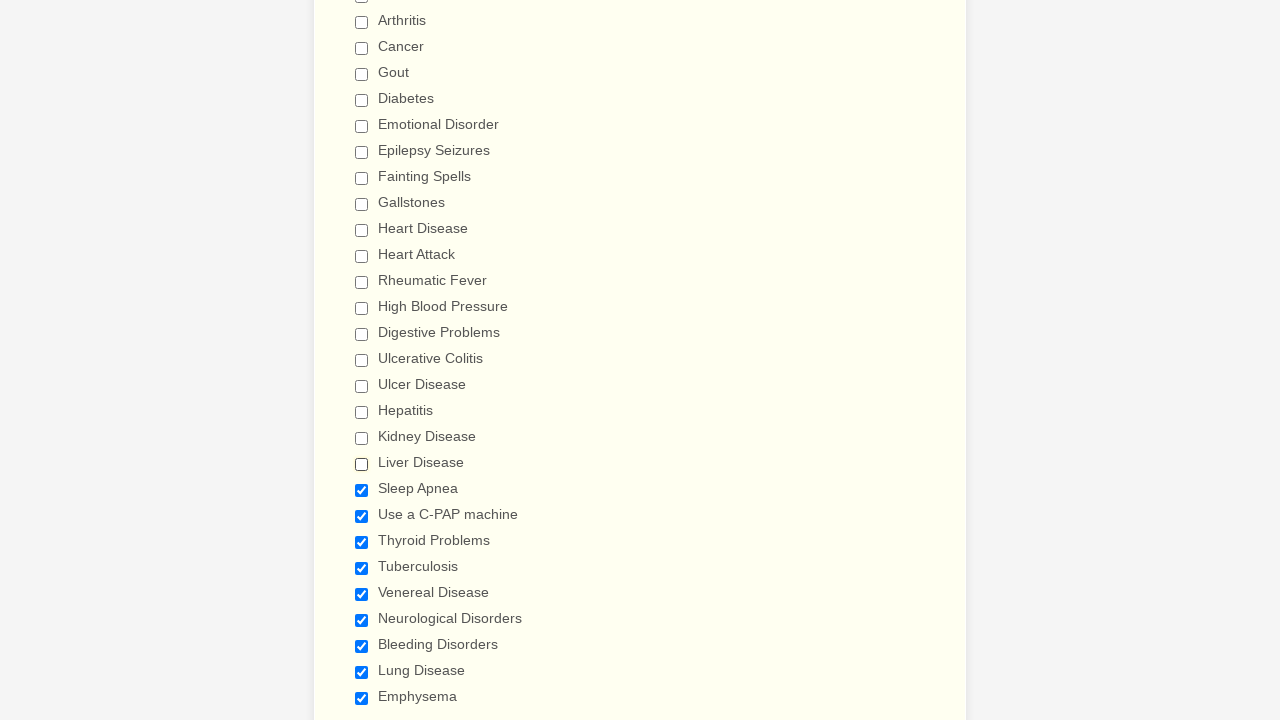

Deselected a medical condition checkbox at (362, 490) on span.form-checkbox-item>input >> nth=20
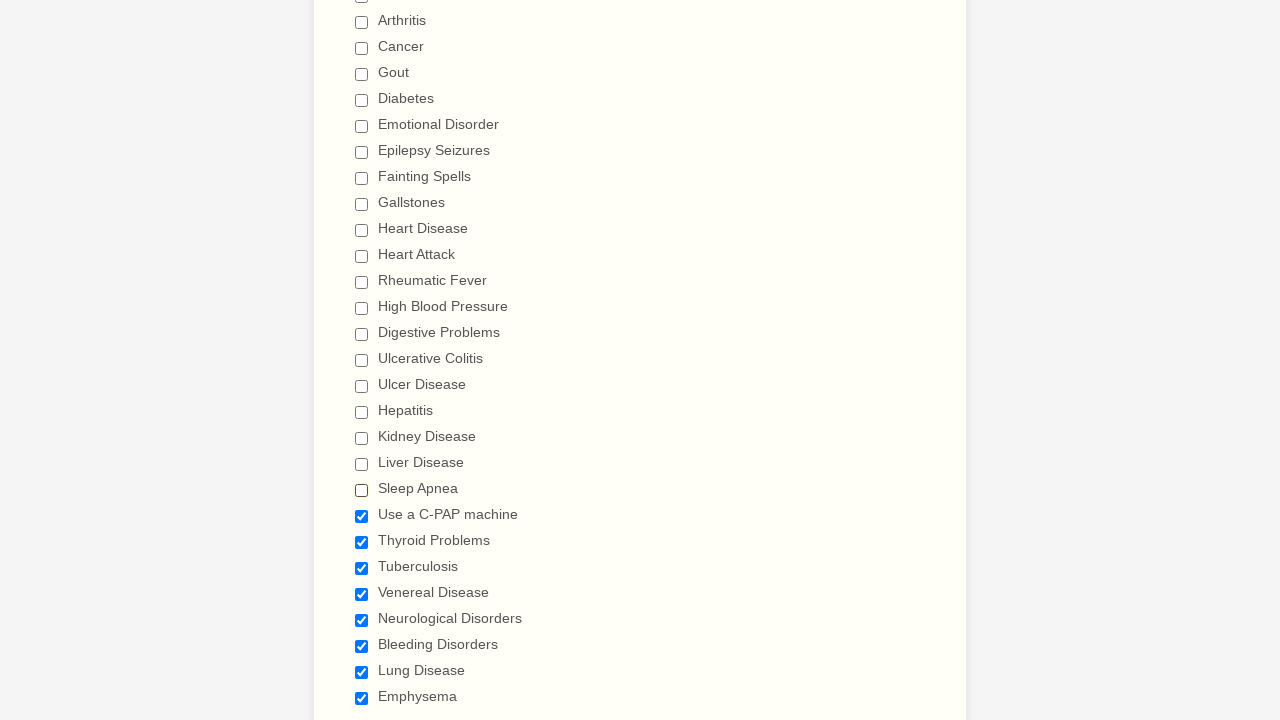

Deselected a medical condition checkbox at (362, 516) on span.form-checkbox-item>input >> nth=21
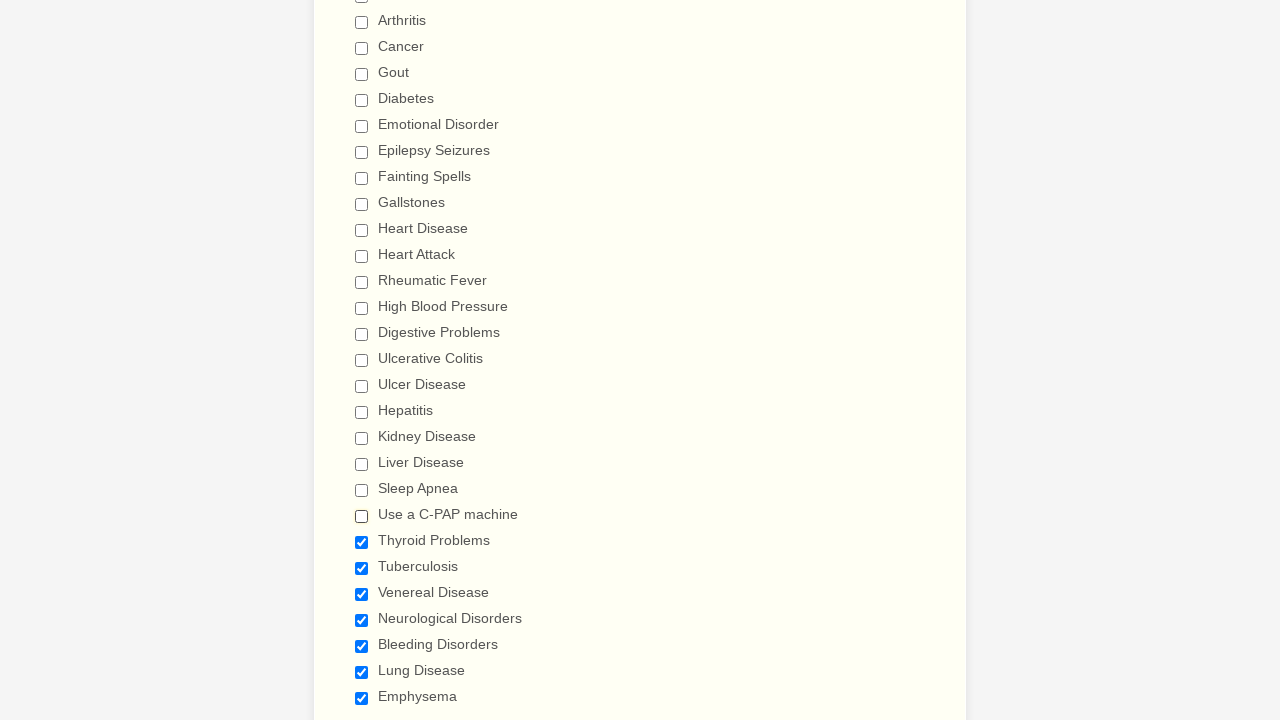

Deselected a medical condition checkbox at (362, 542) on span.form-checkbox-item>input >> nth=22
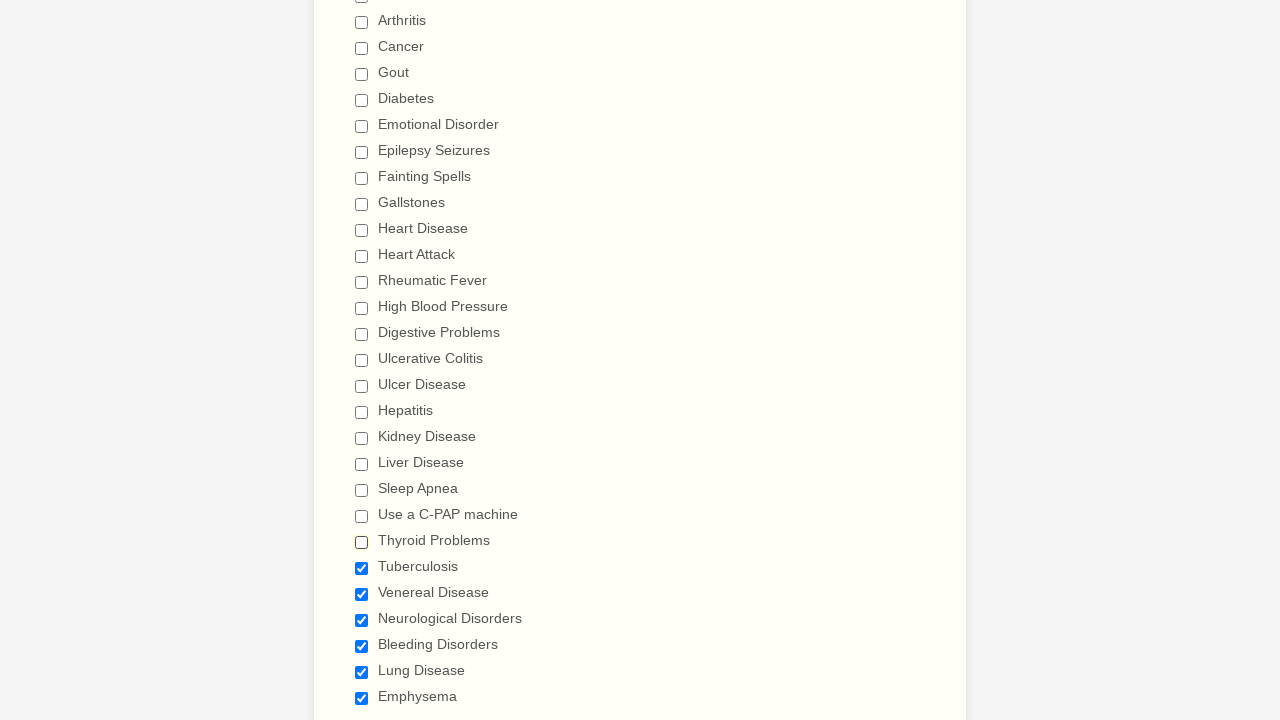

Deselected a medical condition checkbox at (362, 568) on span.form-checkbox-item>input >> nth=23
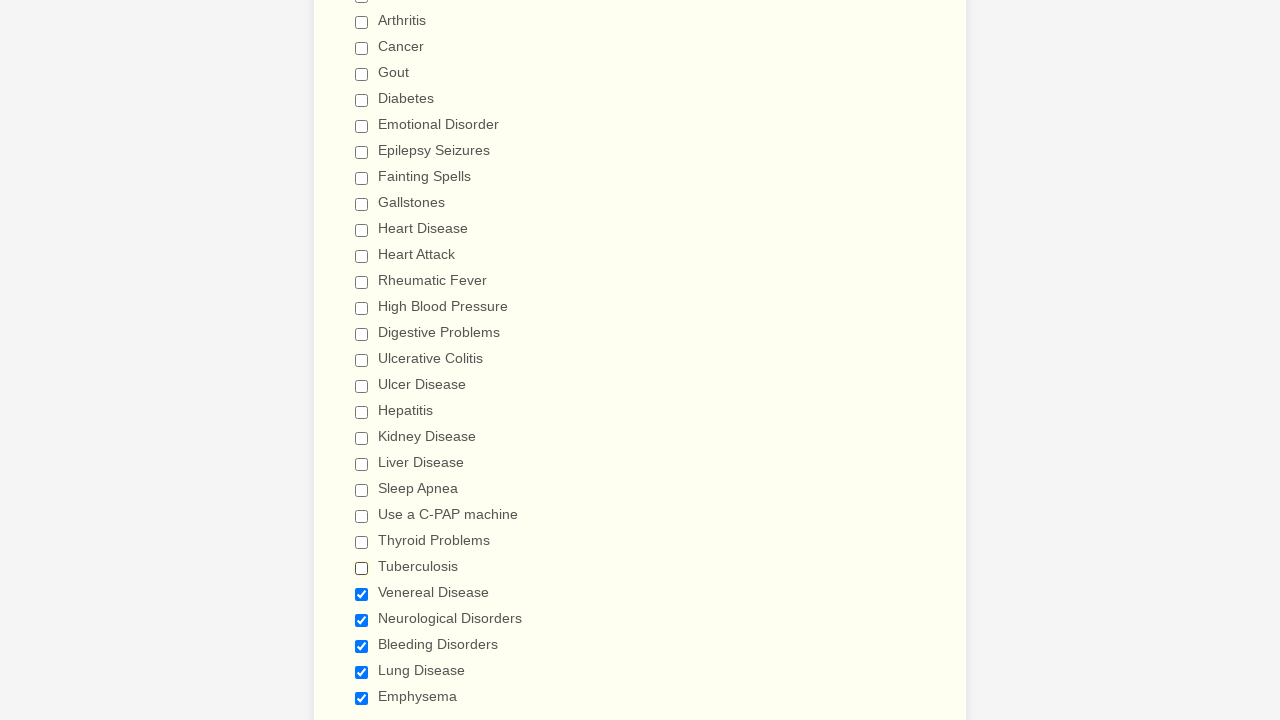

Deselected a medical condition checkbox at (362, 594) on span.form-checkbox-item>input >> nth=24
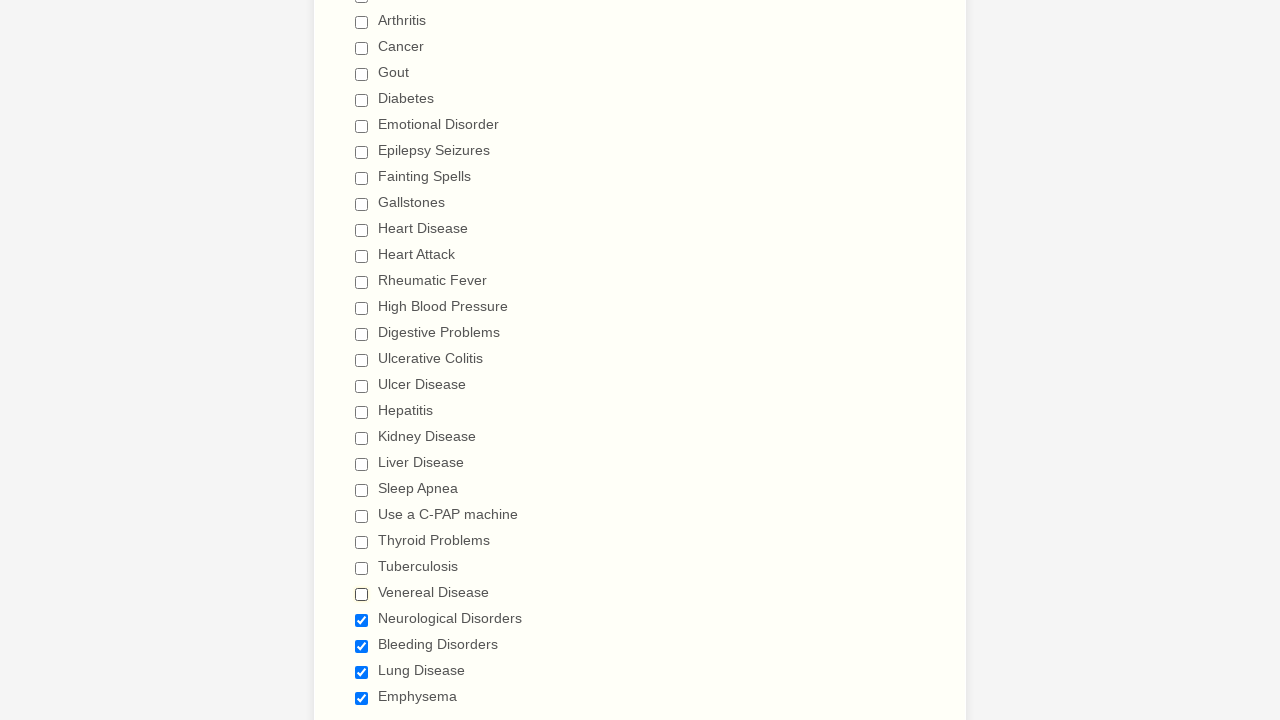

Deselected a medical condition checkbox at (362, 620) on span.form-checkbox-item>input >> nth=25
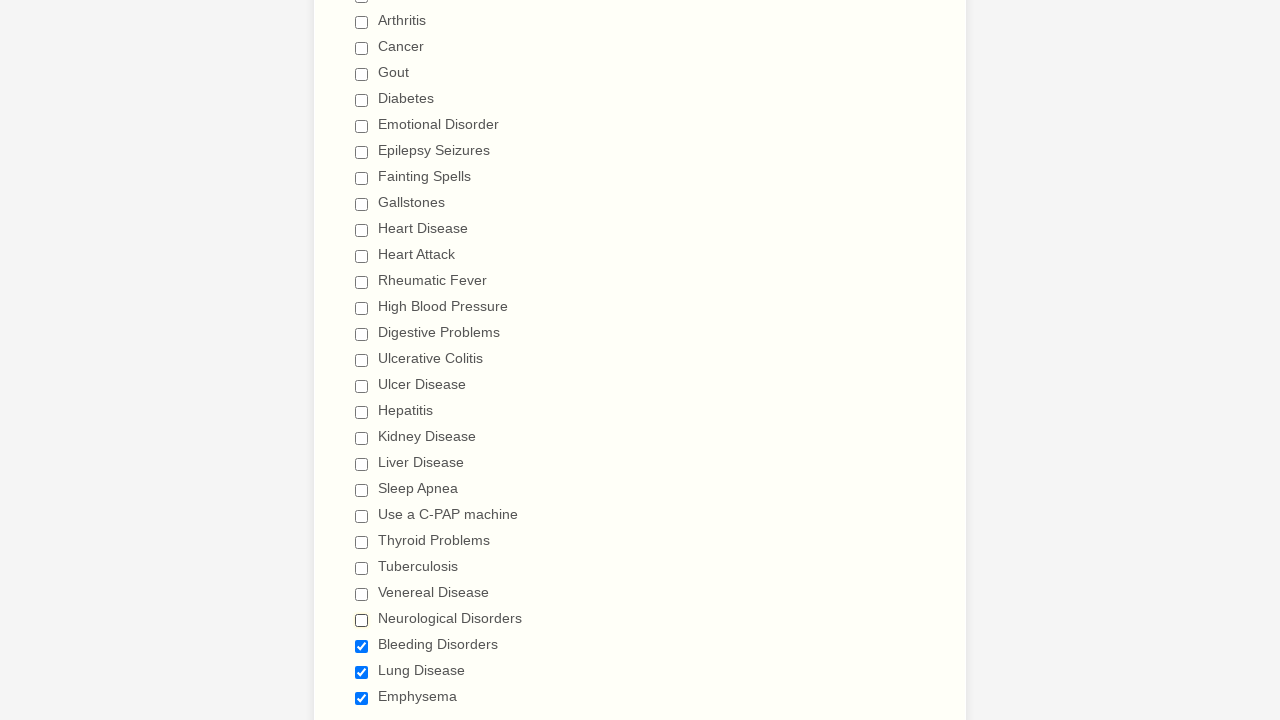

Deselected a medical condition checkbox at (362, 646) on span.form-checkbox-item>input >> nth=26
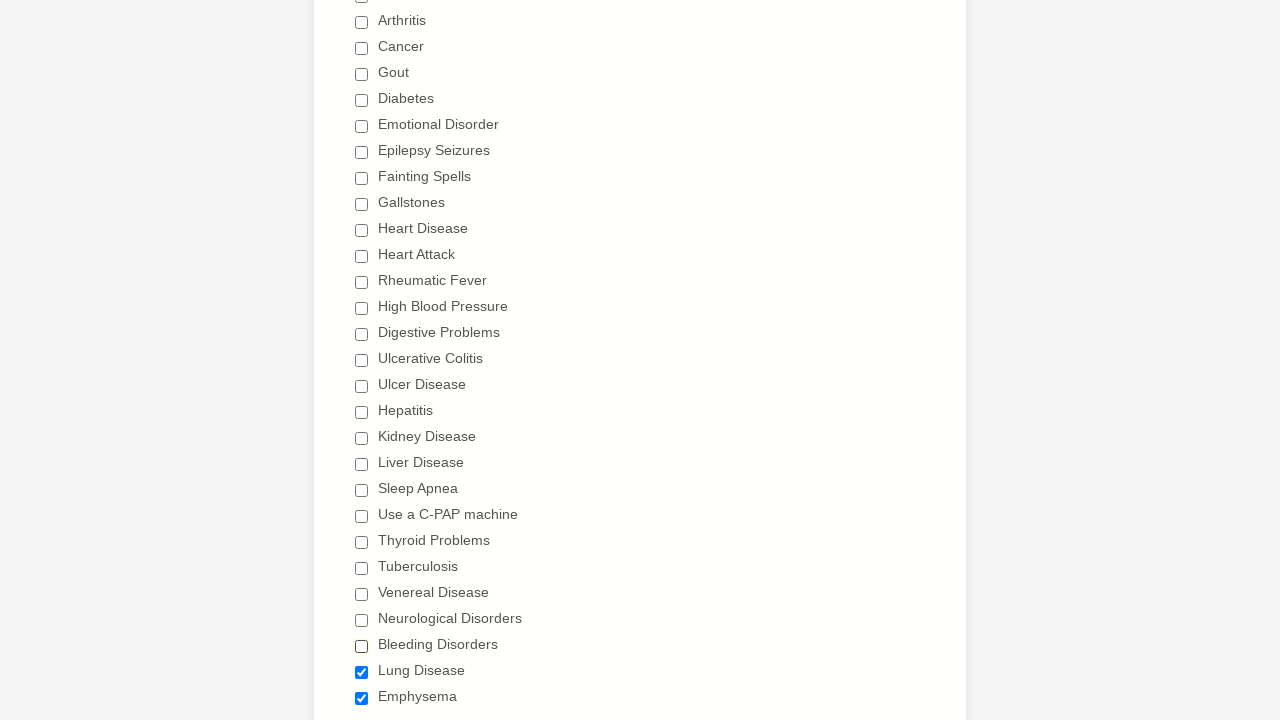

Deselected a medical condition checkbox at (362, 672) on span.form-checkbox-item>input >> nth=27
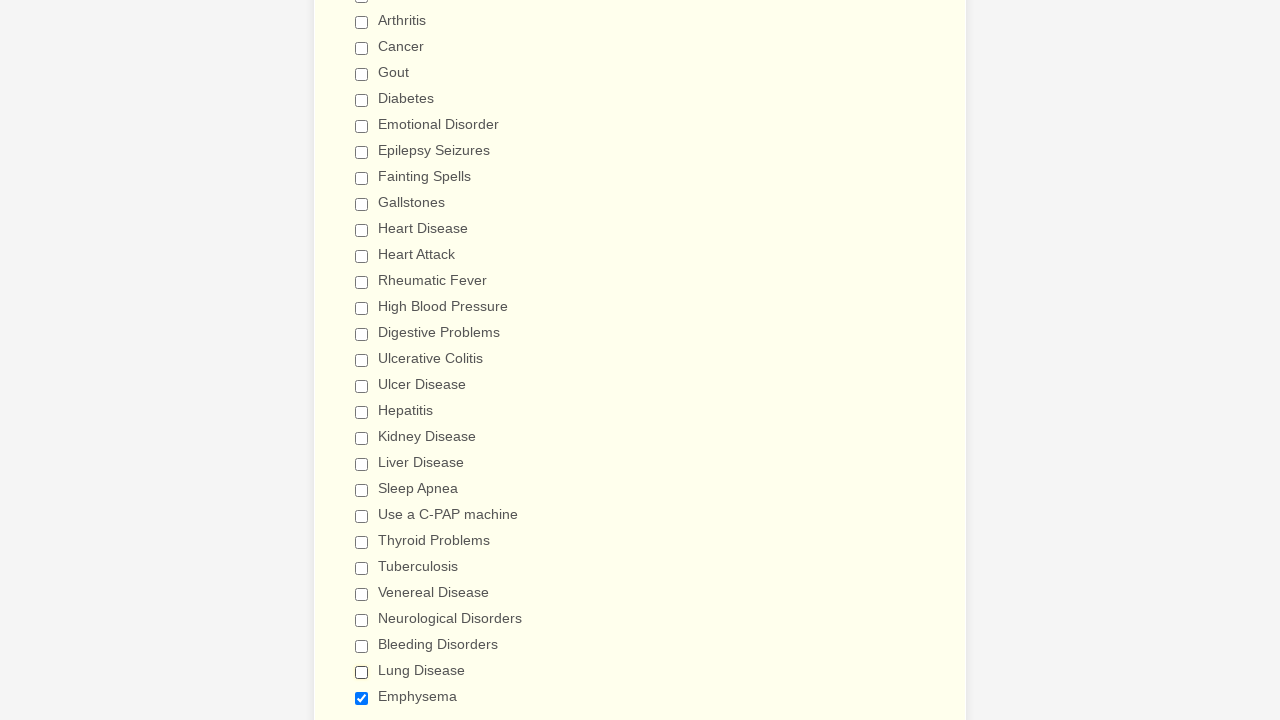

Deselected a medical condition checkbox at (362, 698) on span.form-checkbox-item>input >> nth=28
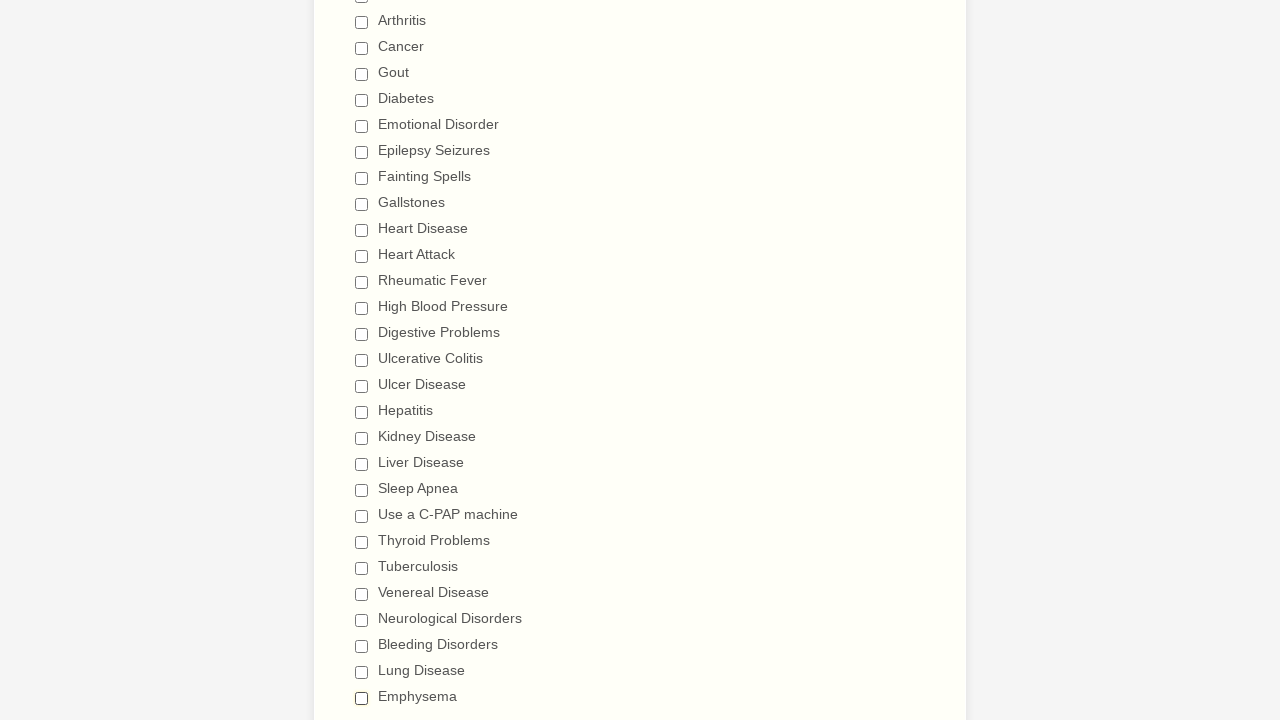

Selected Ulcer Disease checkbox at (362, 386) on input[value='Ulcer Disease']
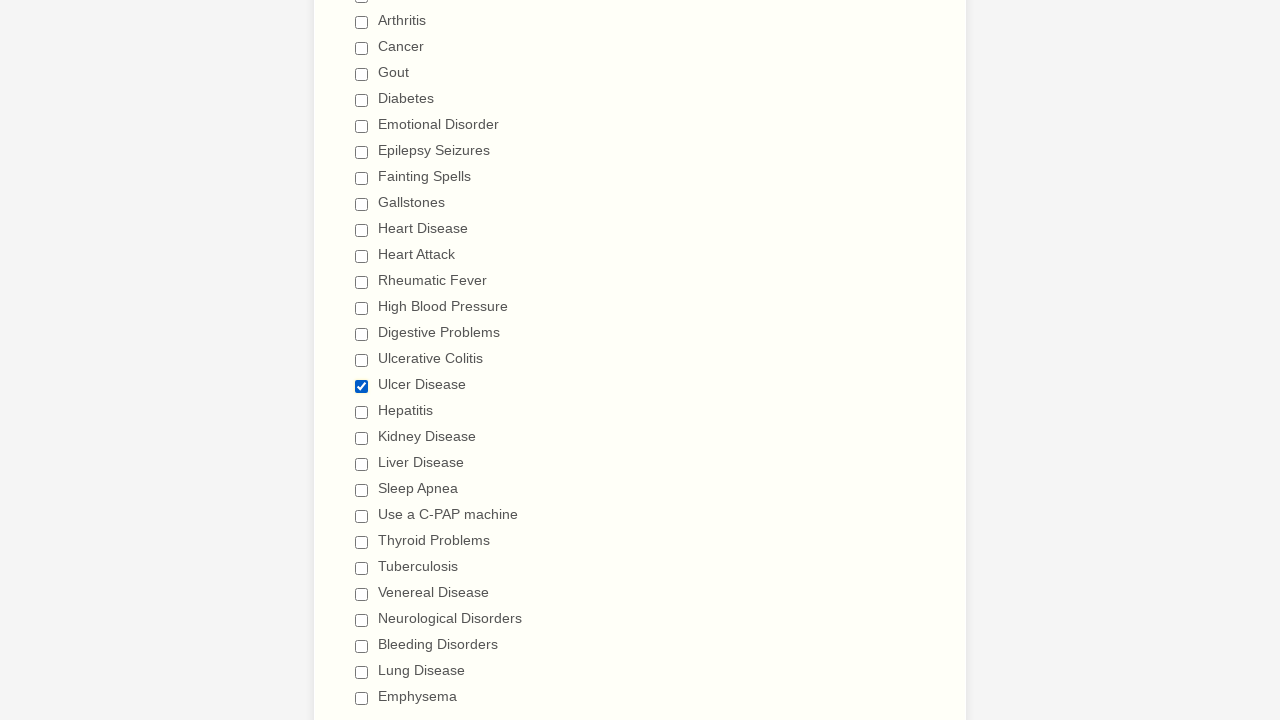

Selected High Blood Pressure checkbox at (362, 308) on span.form-checkbox-item>input >> nth=13
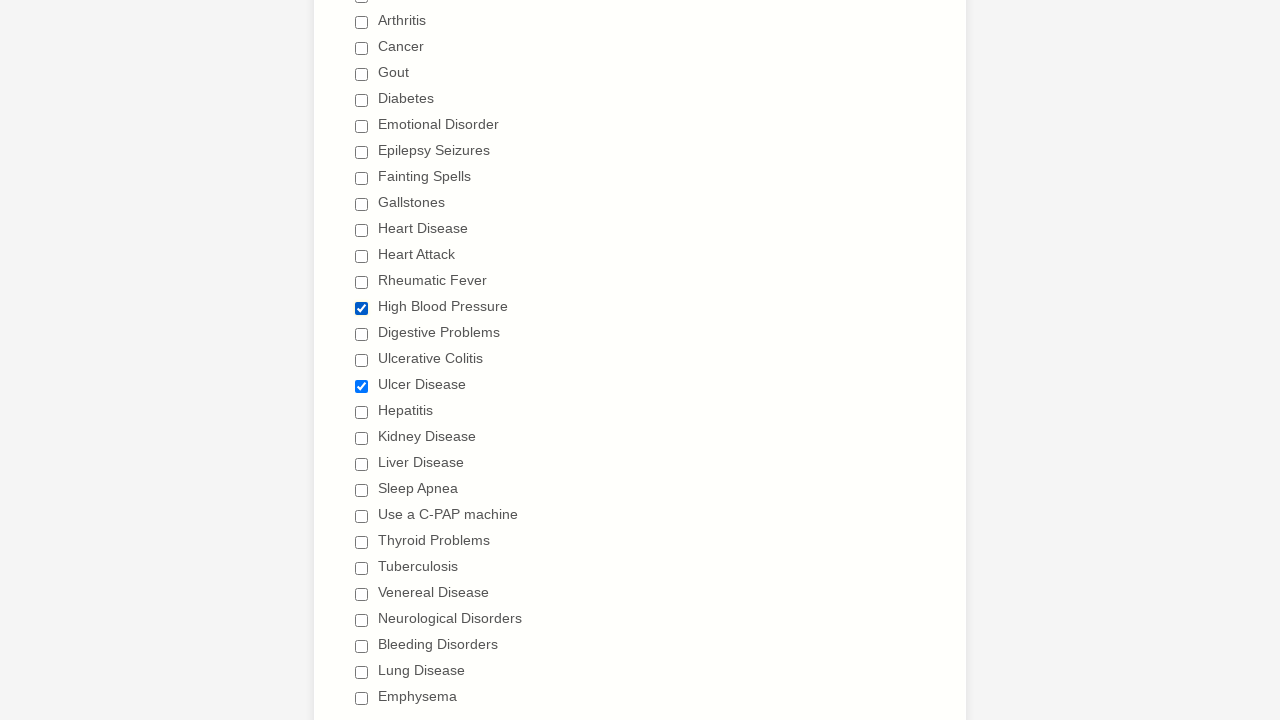

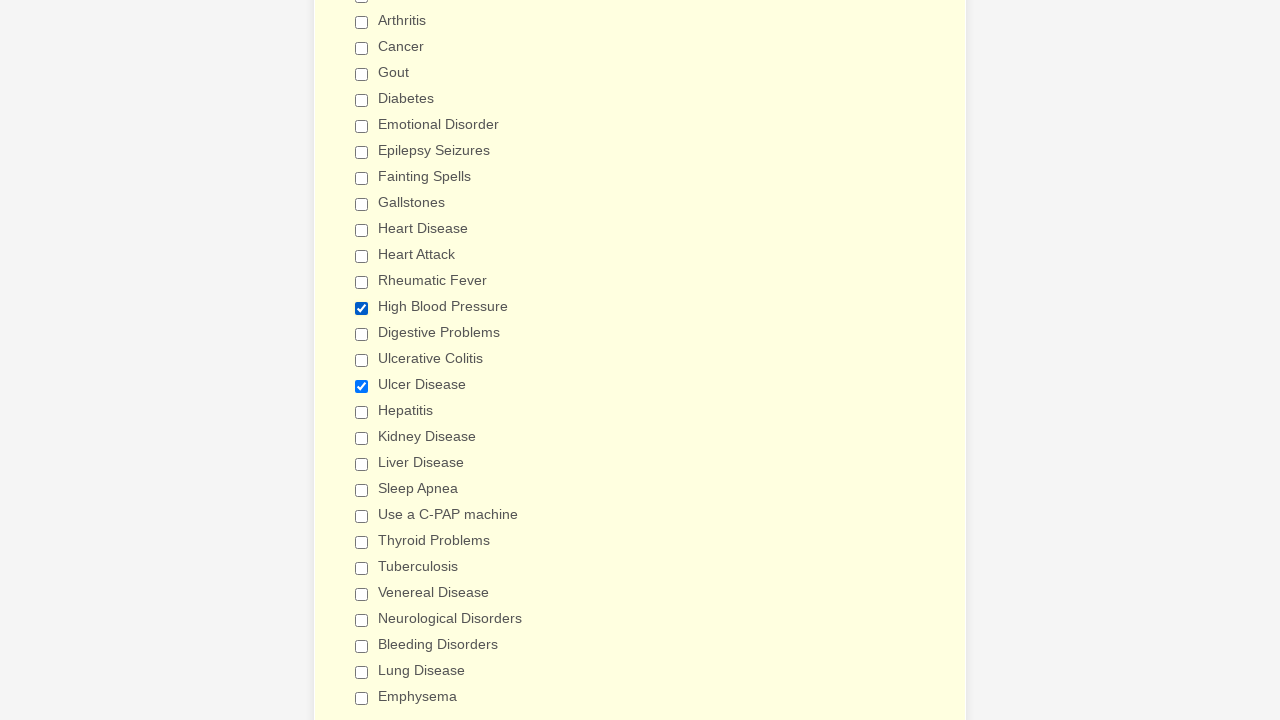